Verifies that no links on the pages have empty href attributes (just "#").

Starting URL: https://ntig-uppsala.github.io/Frisor-Saxe/index-fi.html

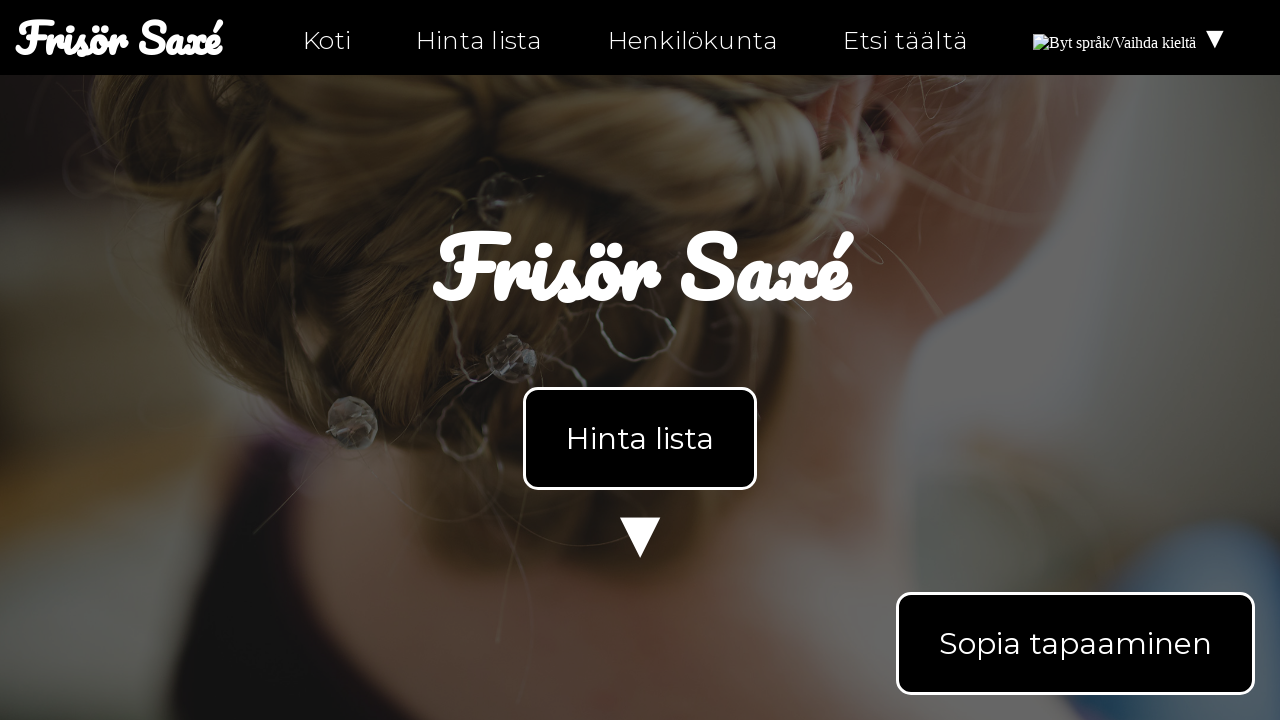

Waited for links to load on index-fi.html
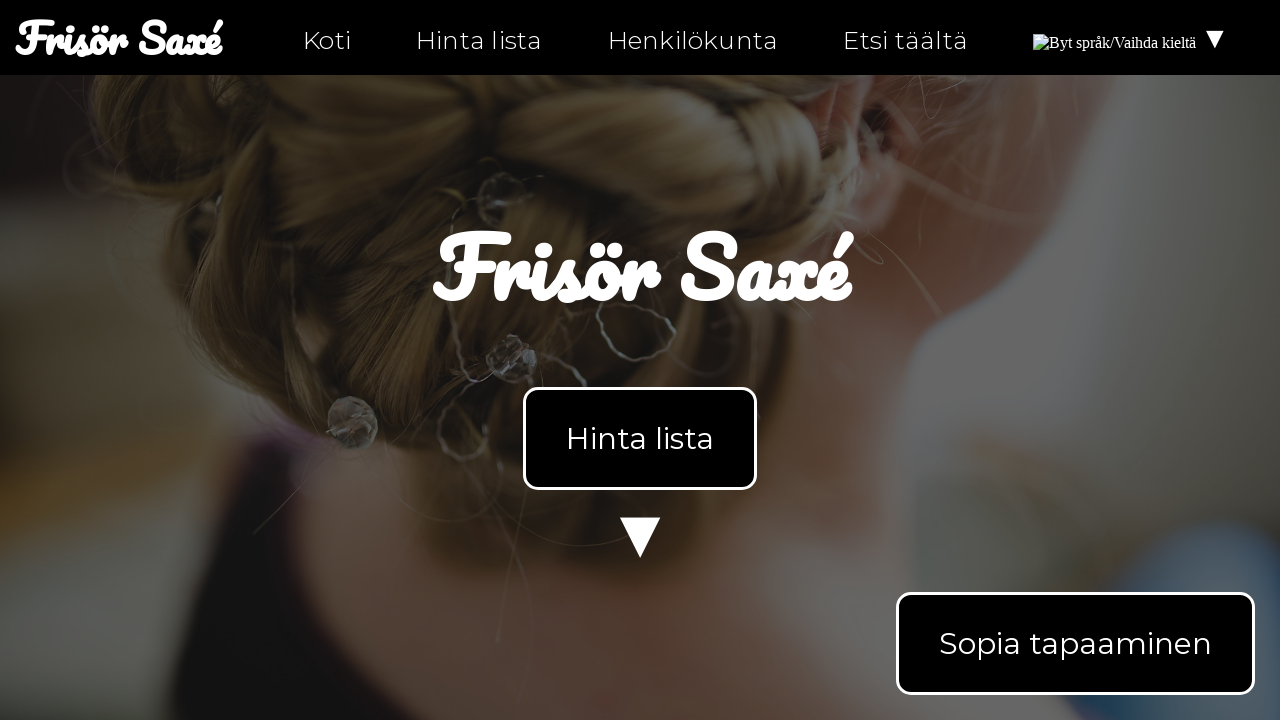

Retrieved all link elements from the page
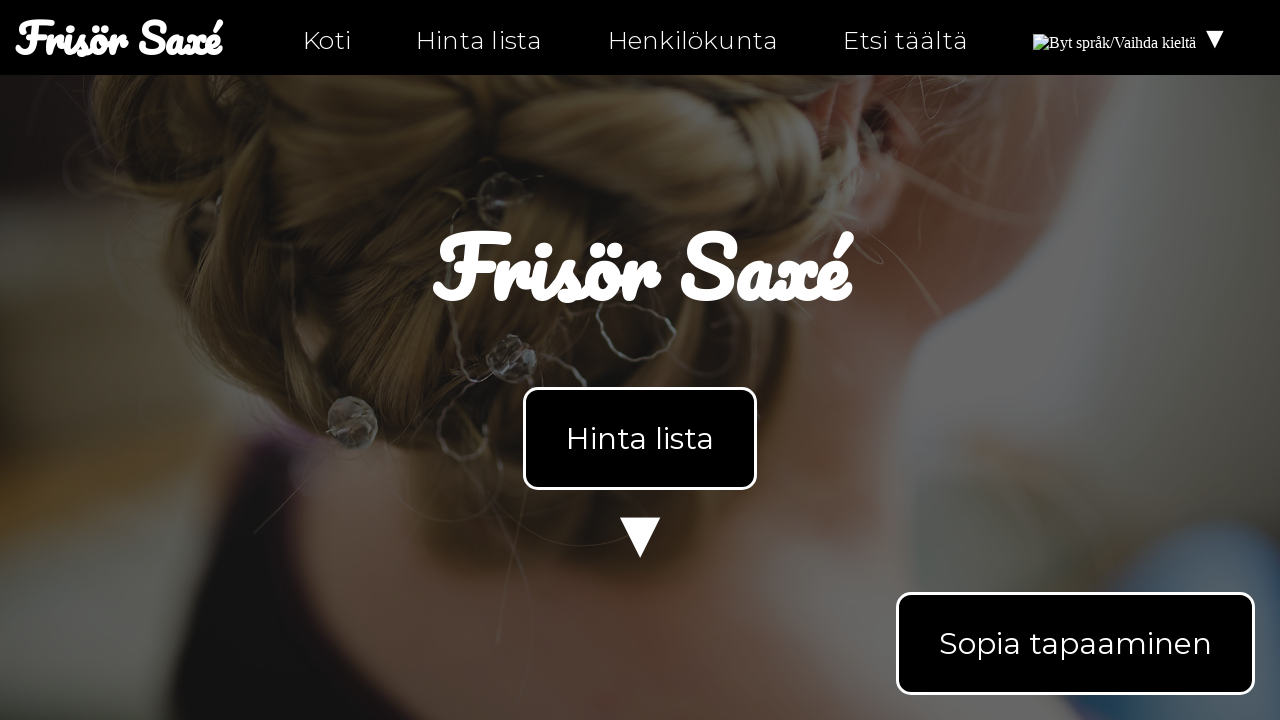

Checked link href attribute: 'index-fi.html'
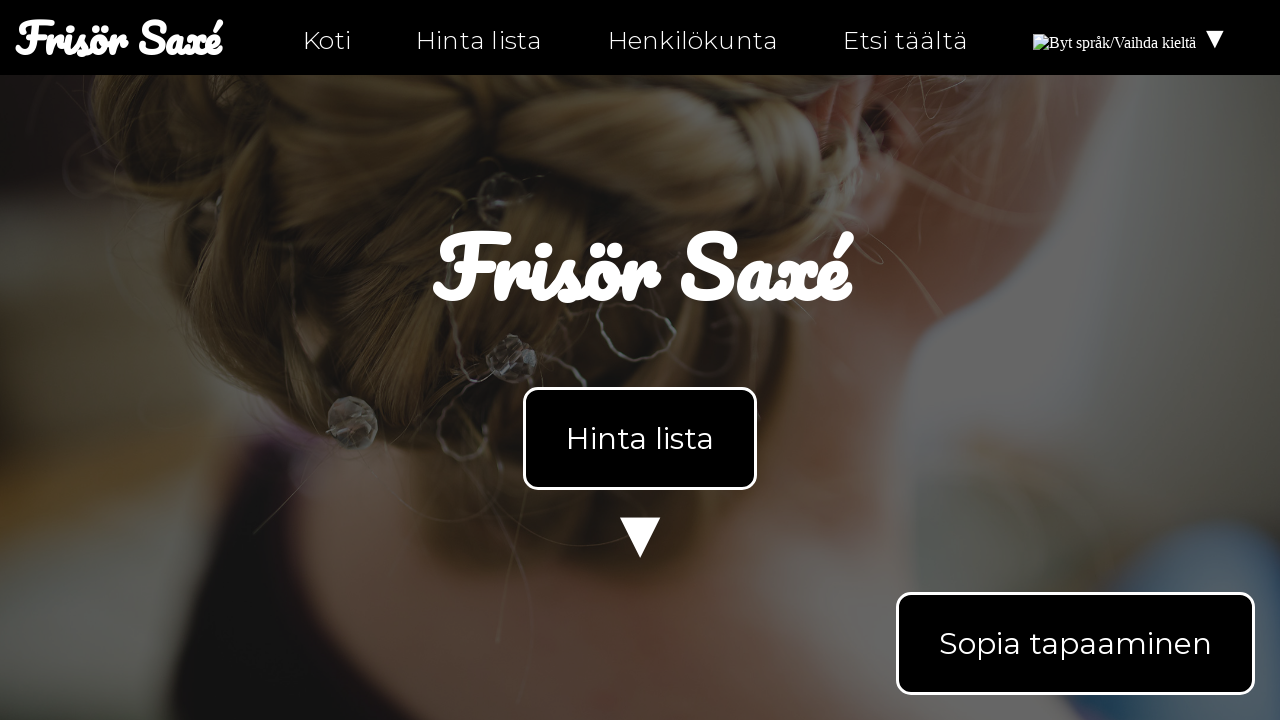

Assertion passed: link does not have empty href
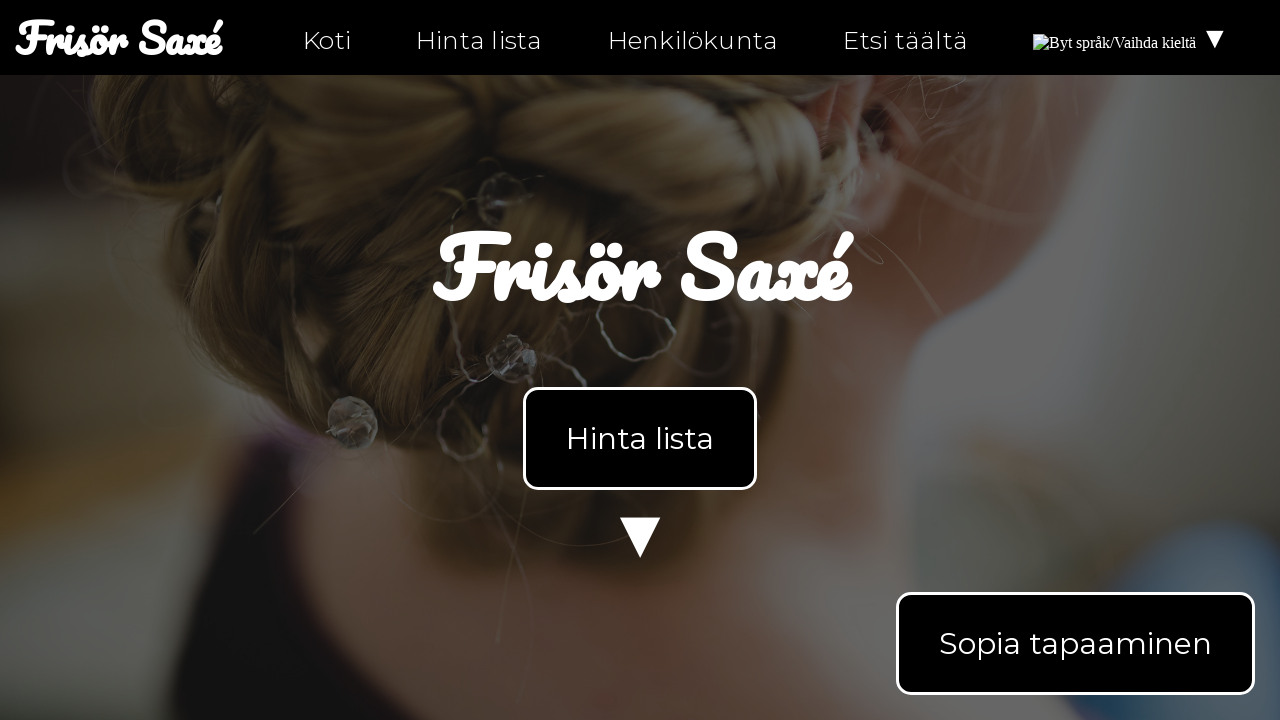

Checked link href attribute: 'index-fi.html'
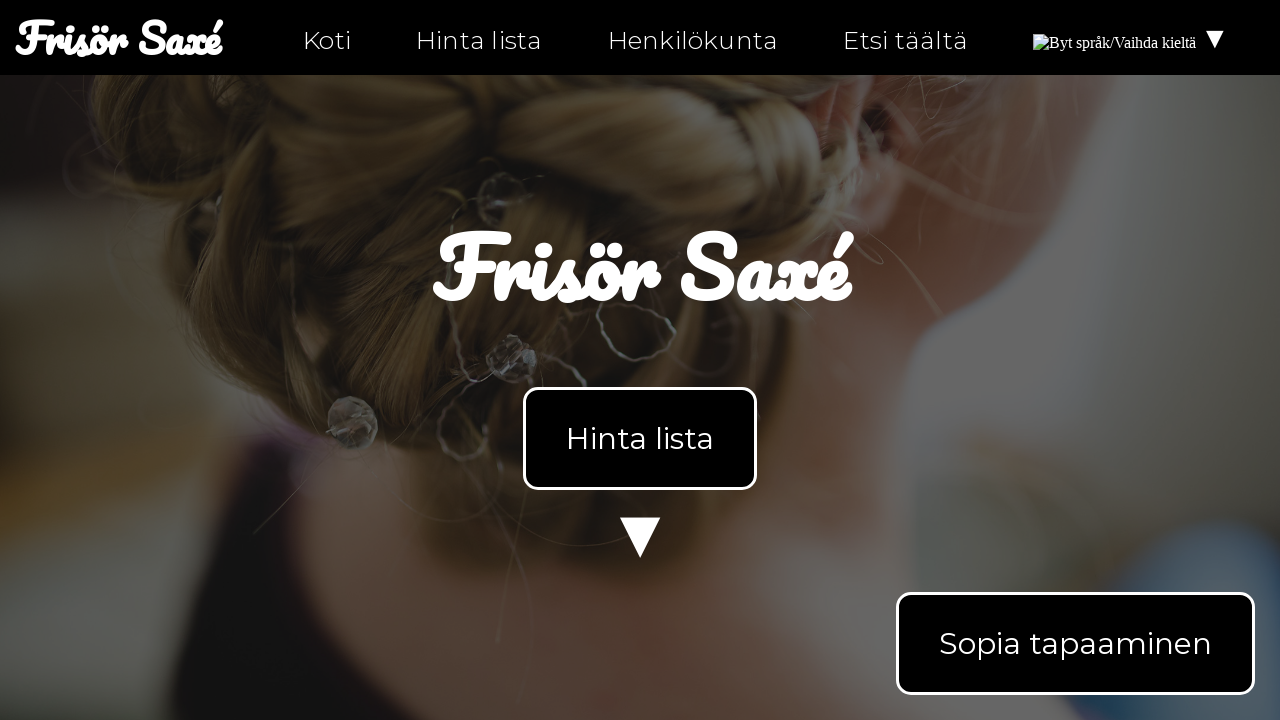

Assertion passed: link does not have empty href
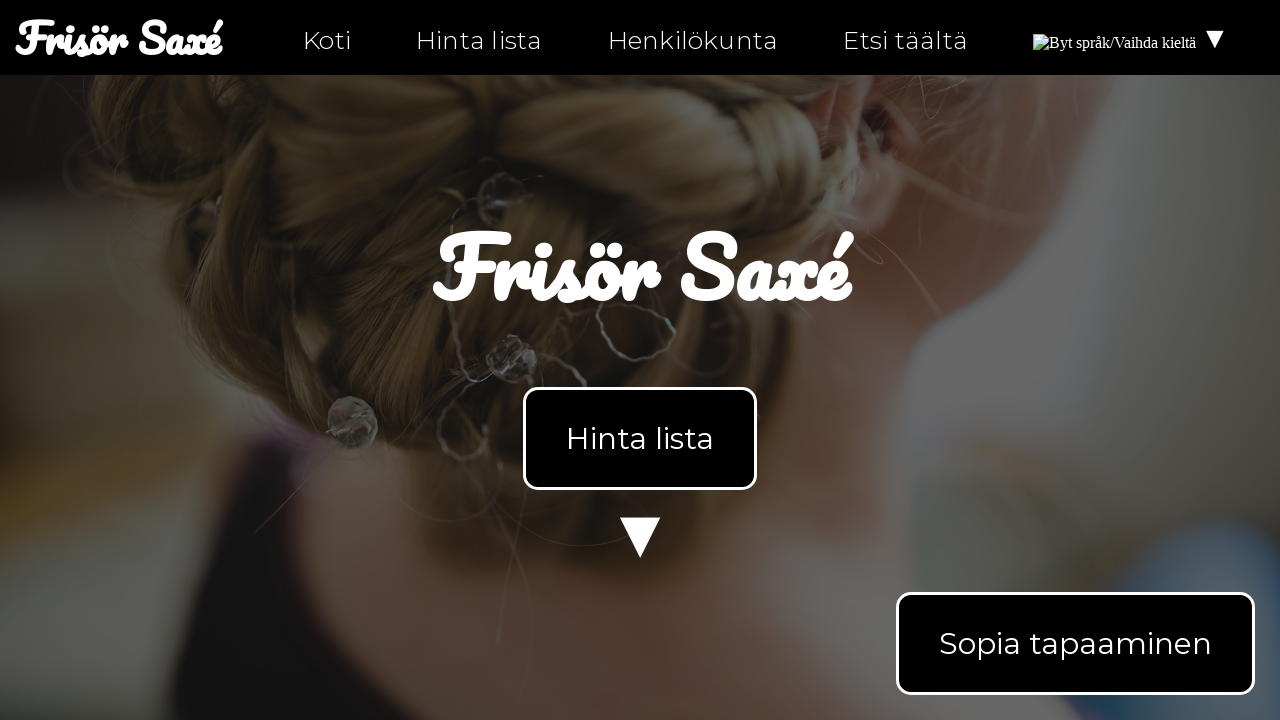

Checked link href attribute: 'index-fi.html#products'
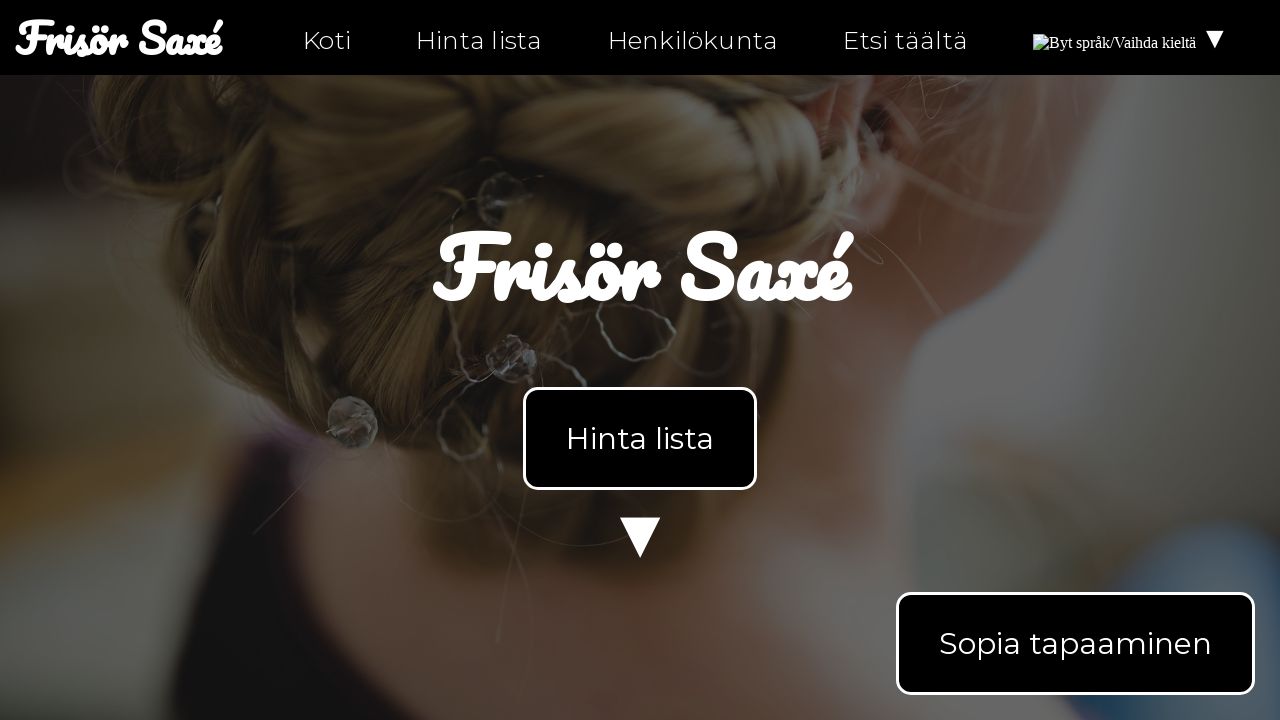

Assertion passed: link does not have empty href
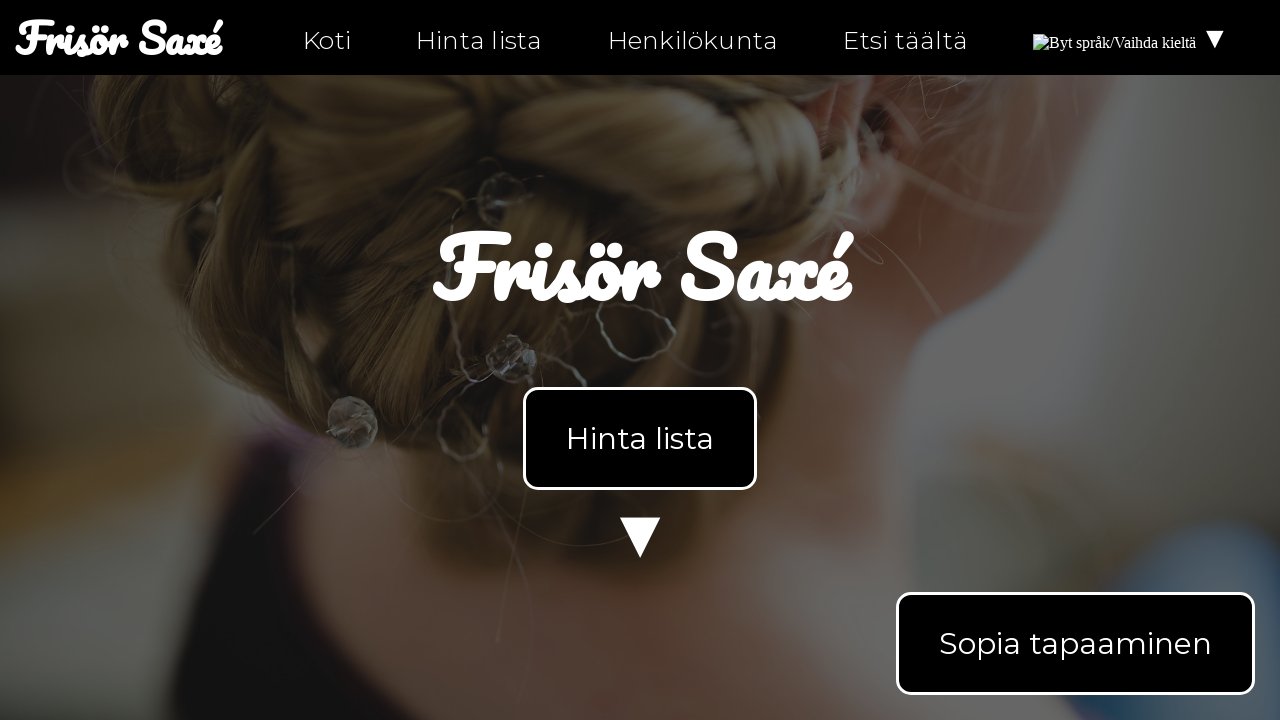

Checked link href attribute: 'personal-fi.html'
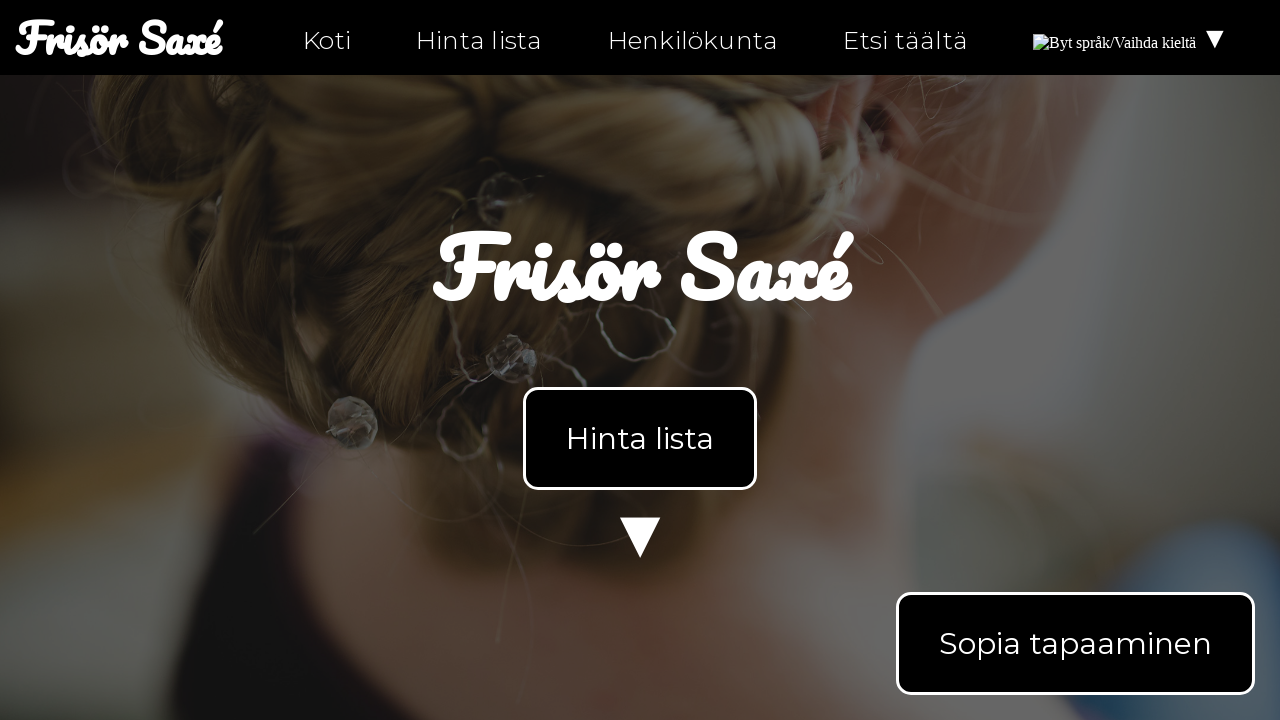

Assertion passed: link does not have empty href
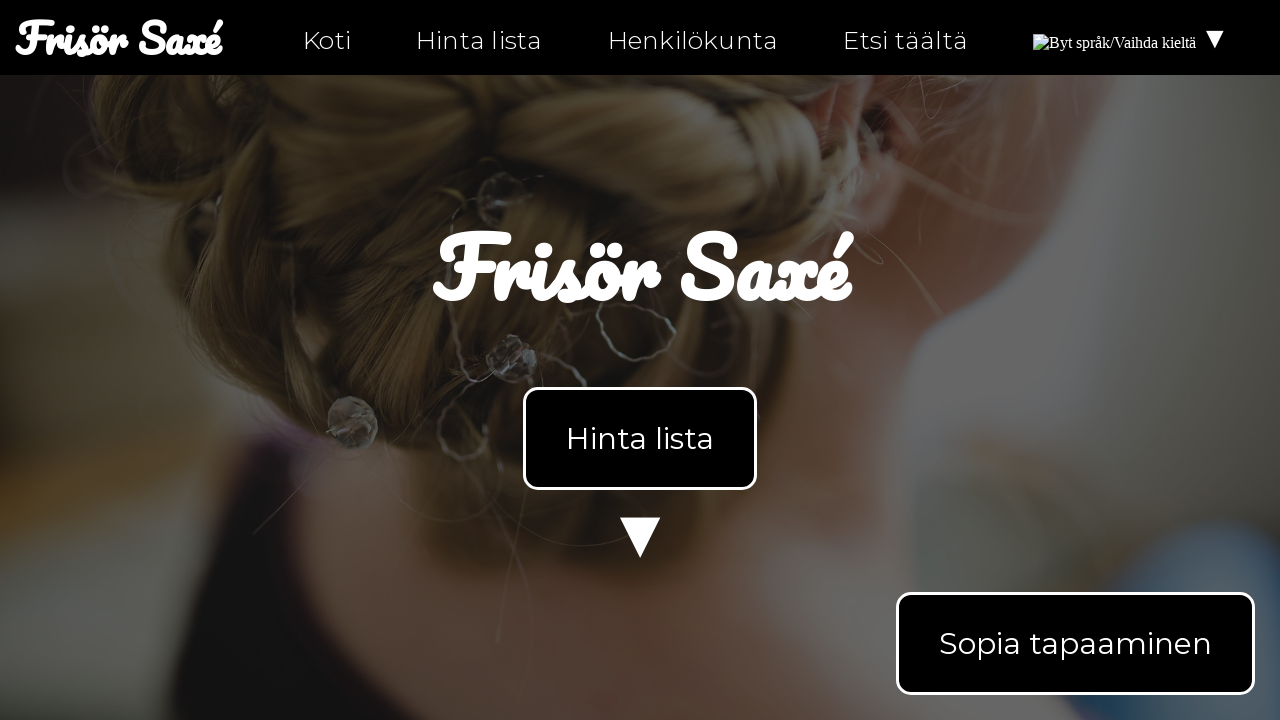

Checked link href attribute: 'hitta-hit-fi.html'
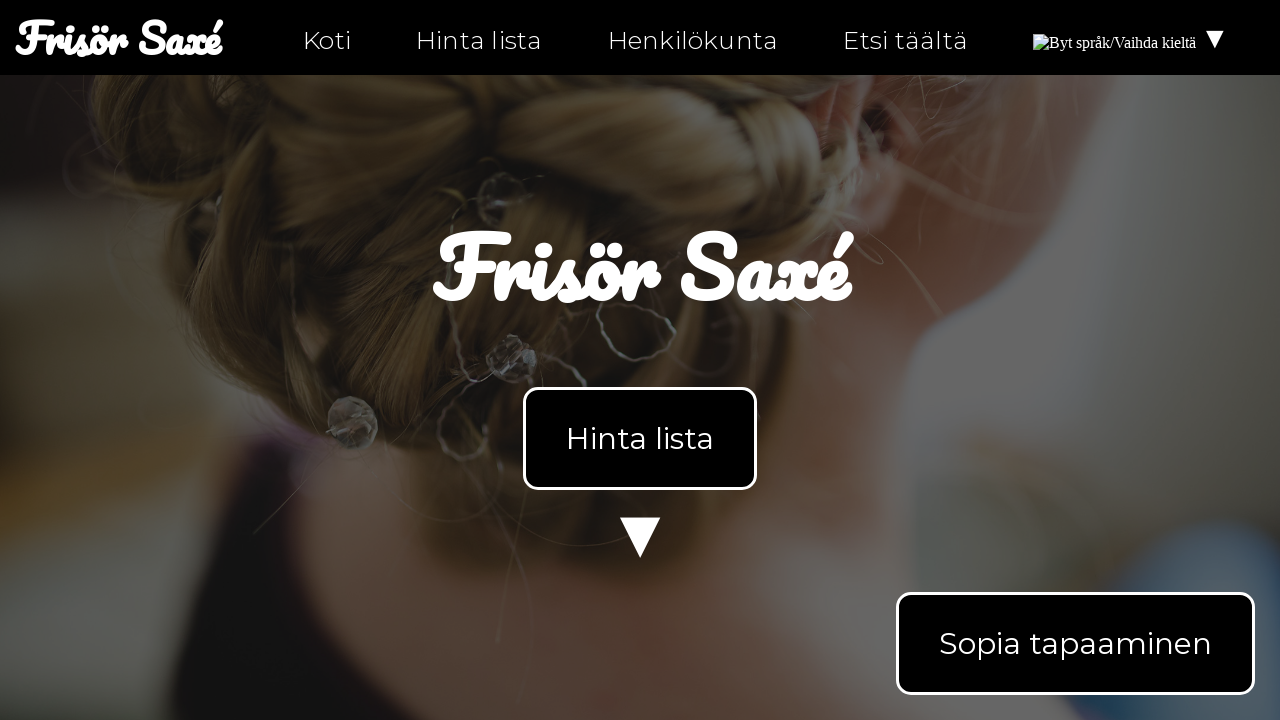

Assertion passed: link does not have empty href
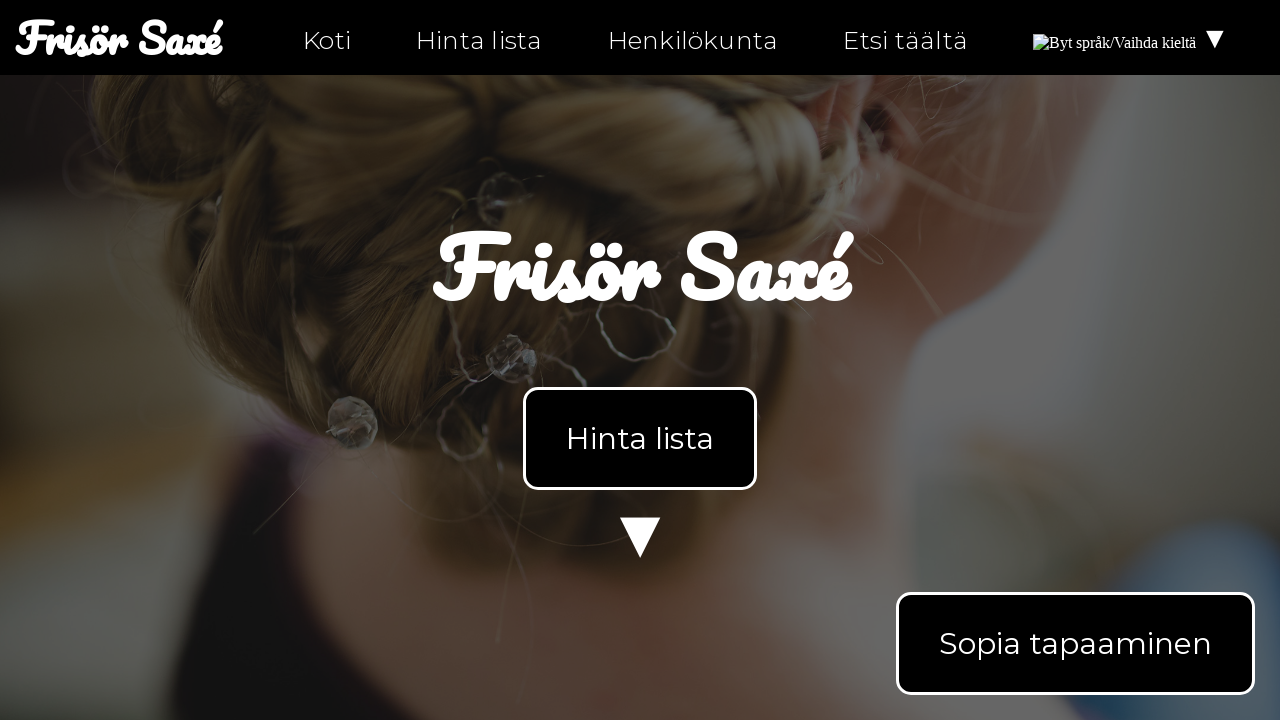

Checked link href attribute: 'index.html'
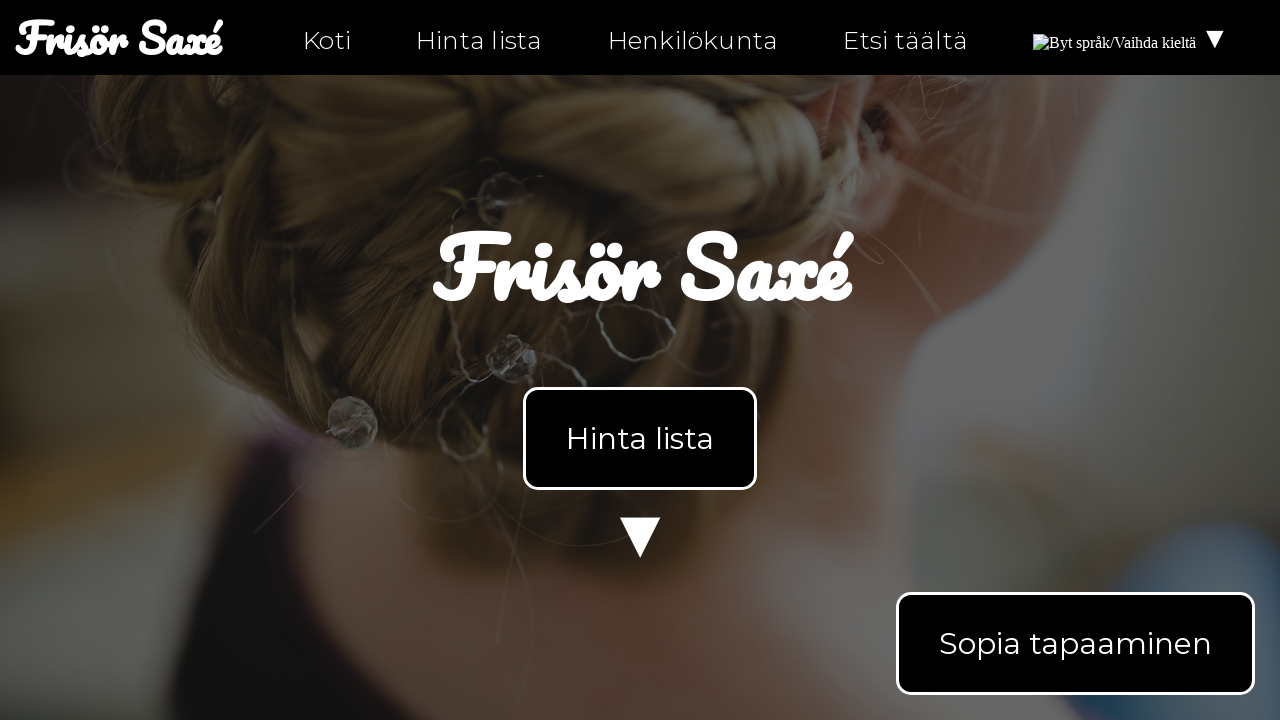

Assertion passed: link does not have empty href
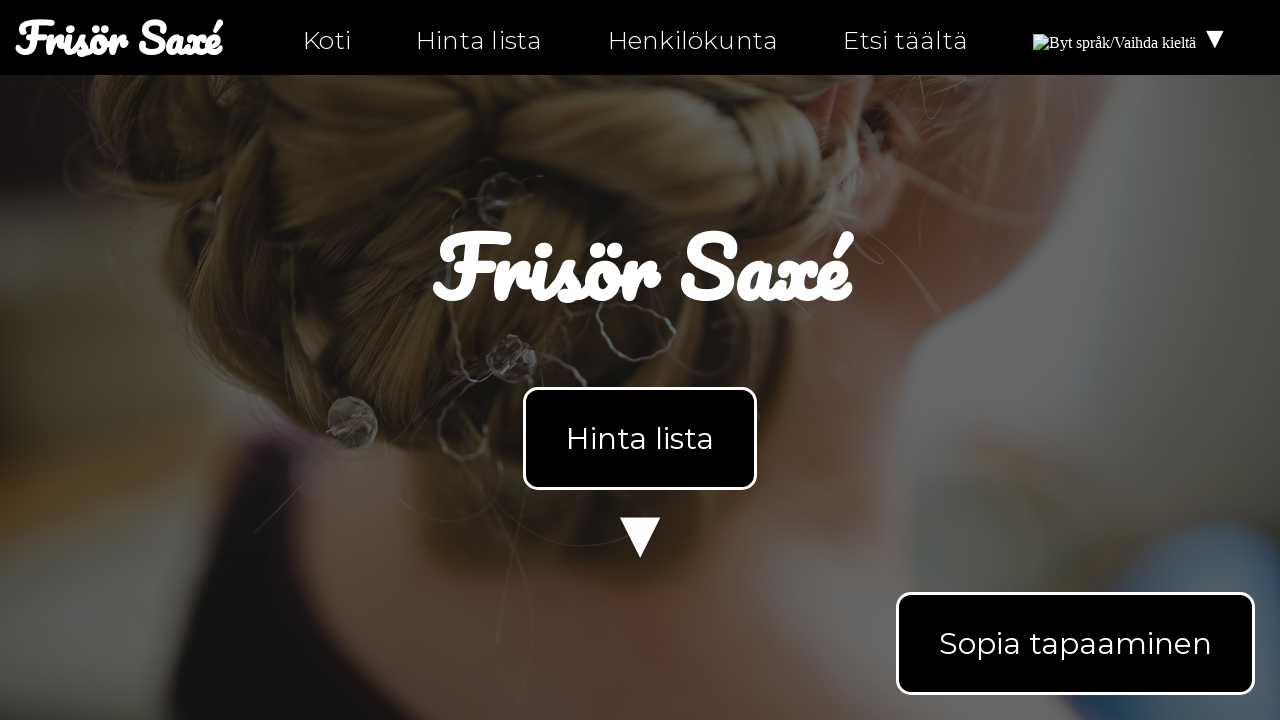

Checked link href attribute: 'index-fi.html'
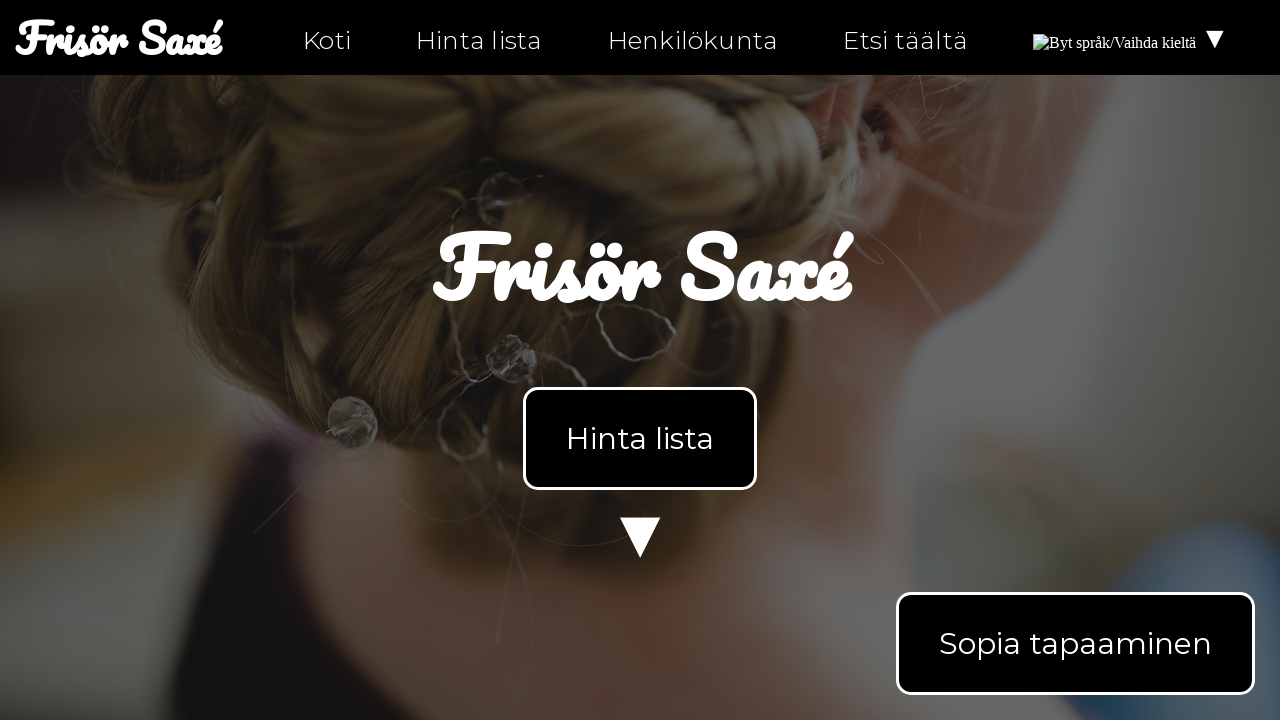

Assertion passed: link does not have empty href
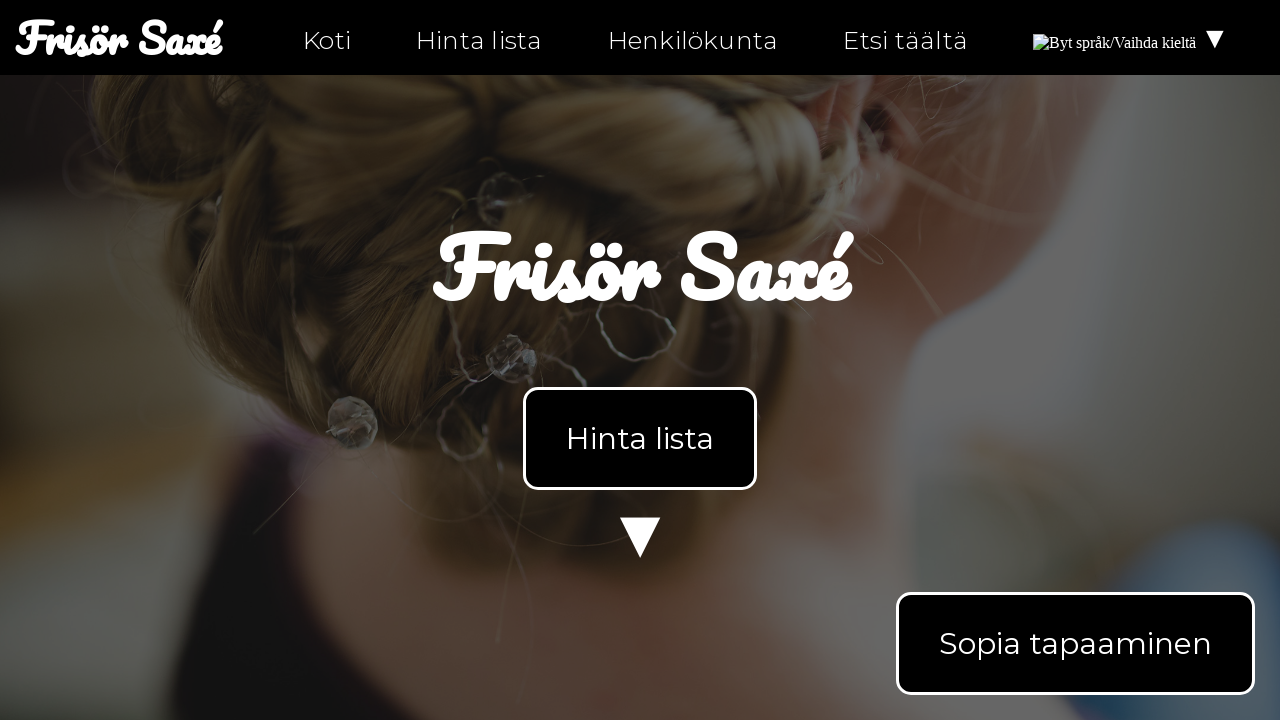

Checked link href attribute: '#products'
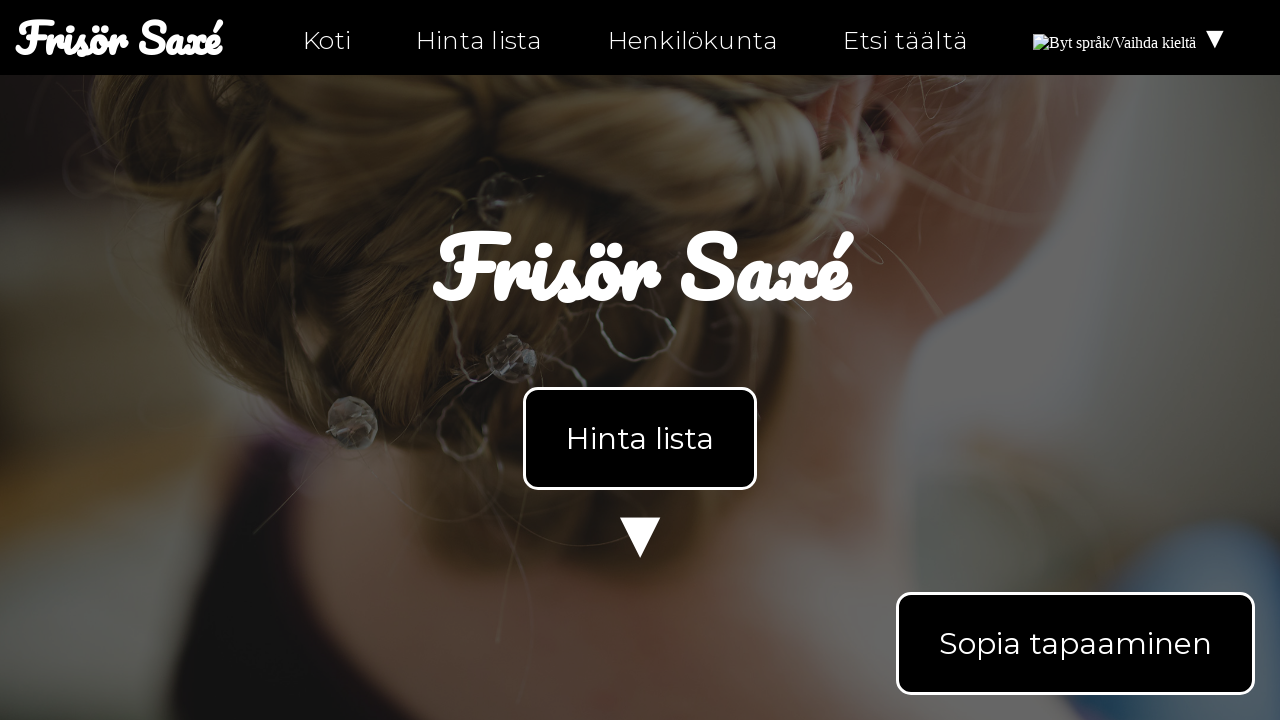

Assertion passed: link does not have empty href
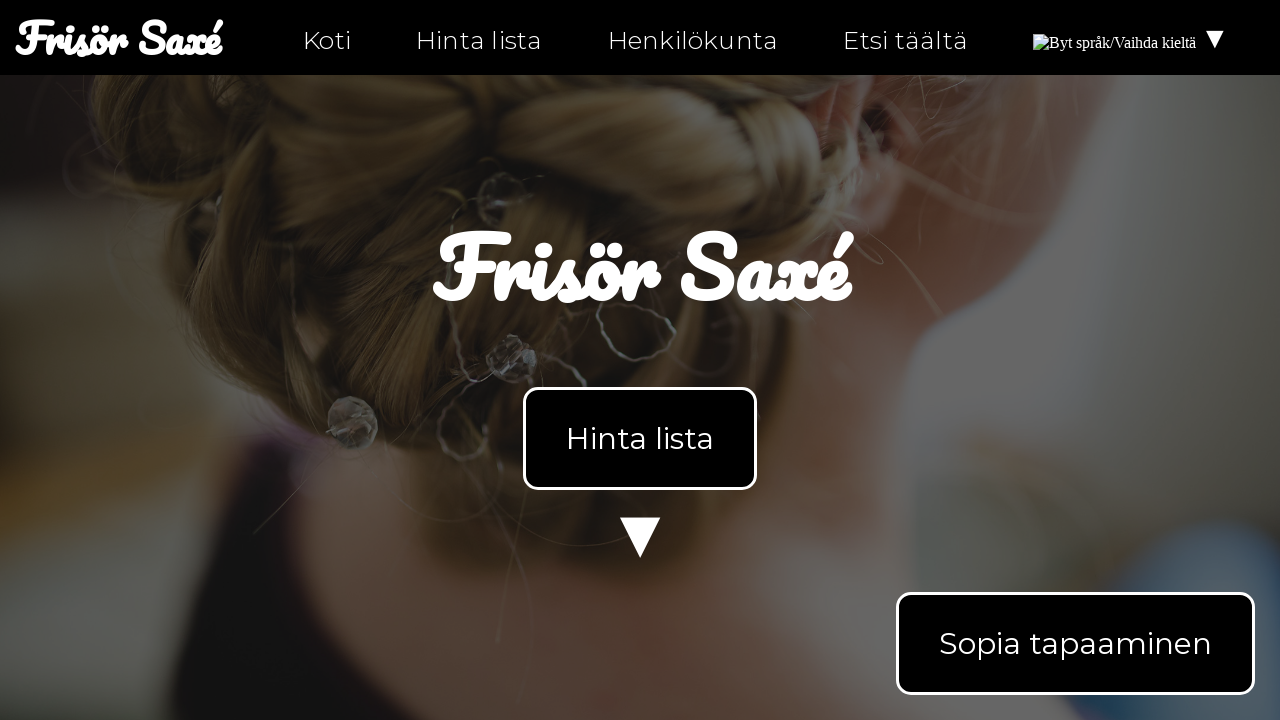

Checked link href attribute: '#products'
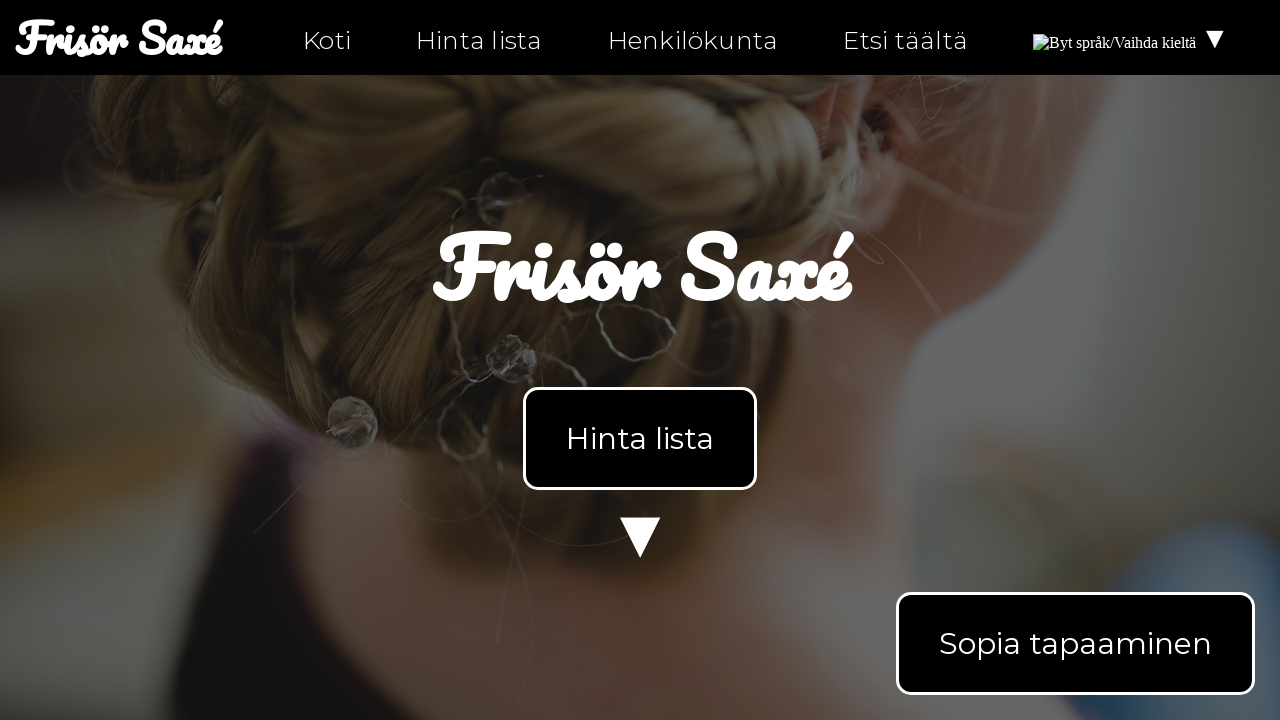

Assertion passed: link does not have empty href
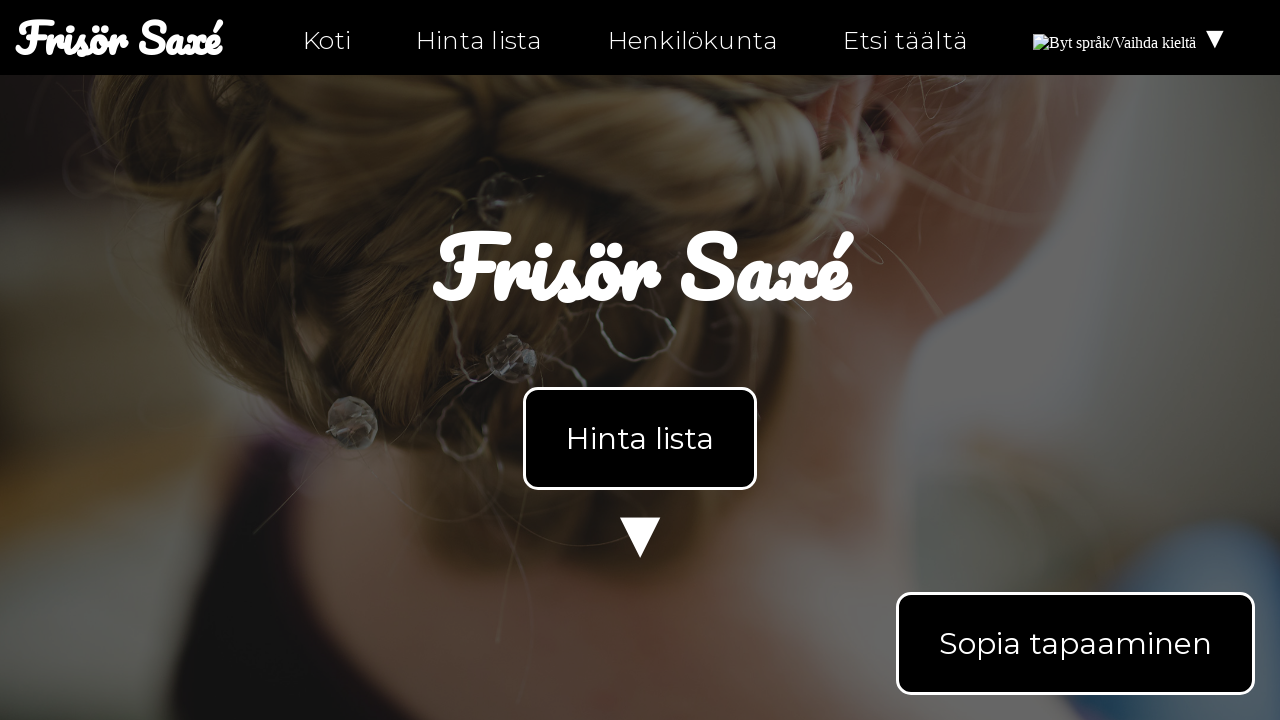

Checked link href attribute: 'mailto:info@ntig-uppsala.github.io?Subject=Sopia%20tapaaminen'
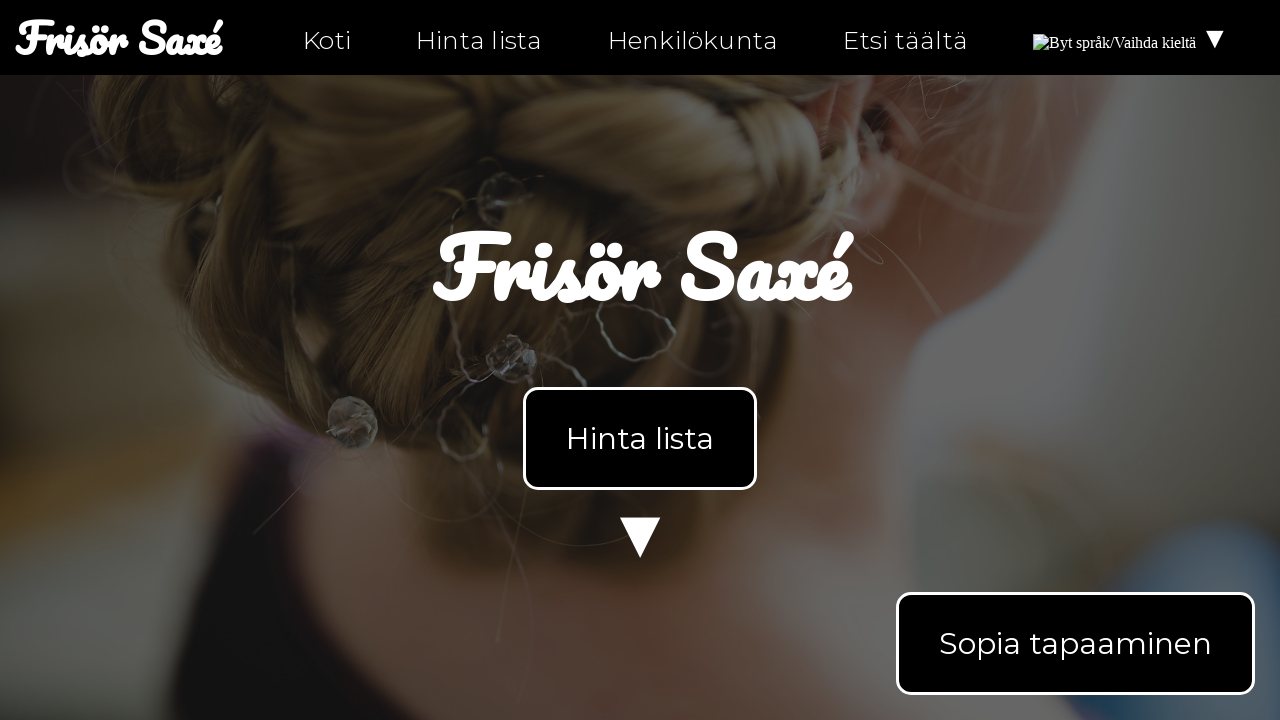

Assertion passed: link does not have empty href
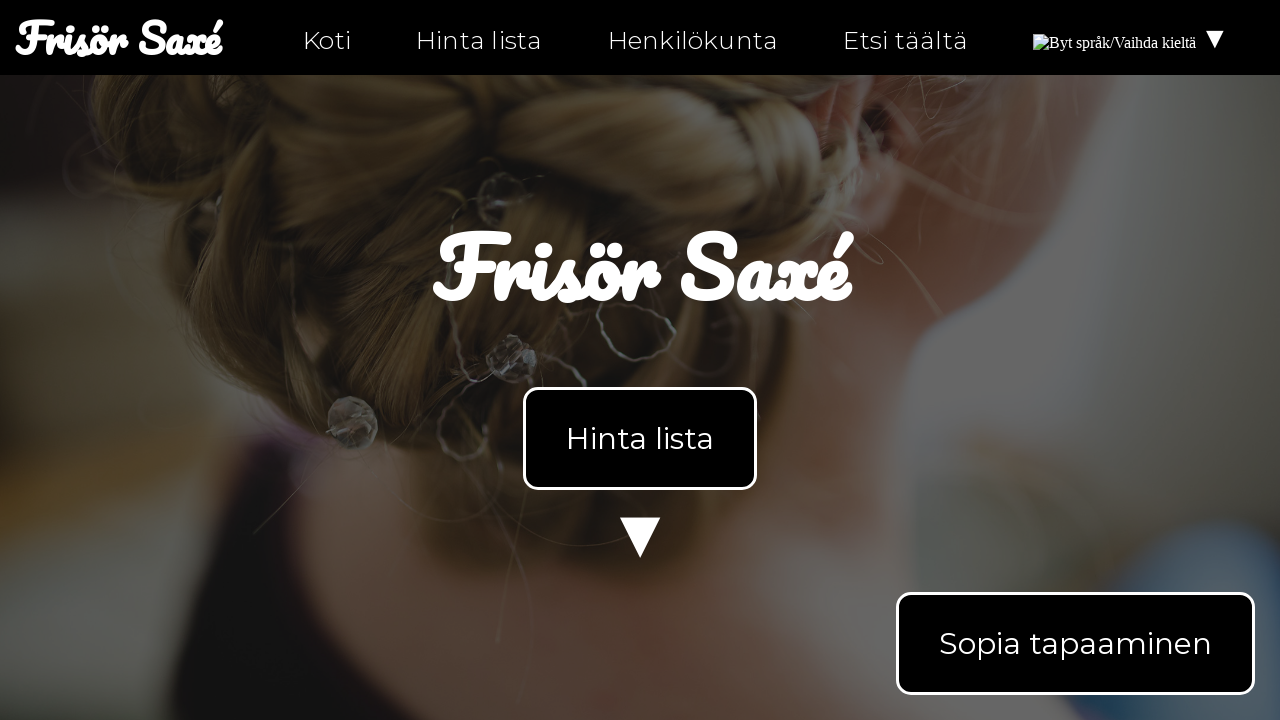

Checked link href attribute: 'https://facebook.com/ntiuppsala'
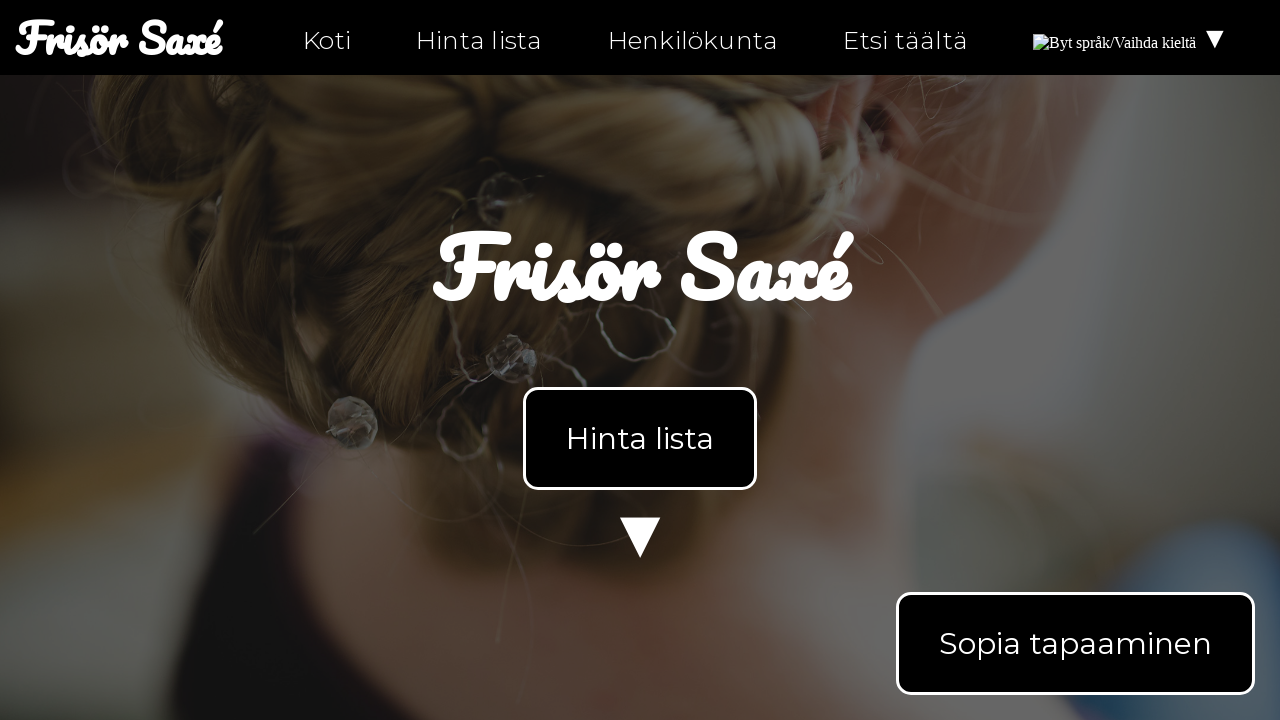

Assertion passed: link does not have empty href
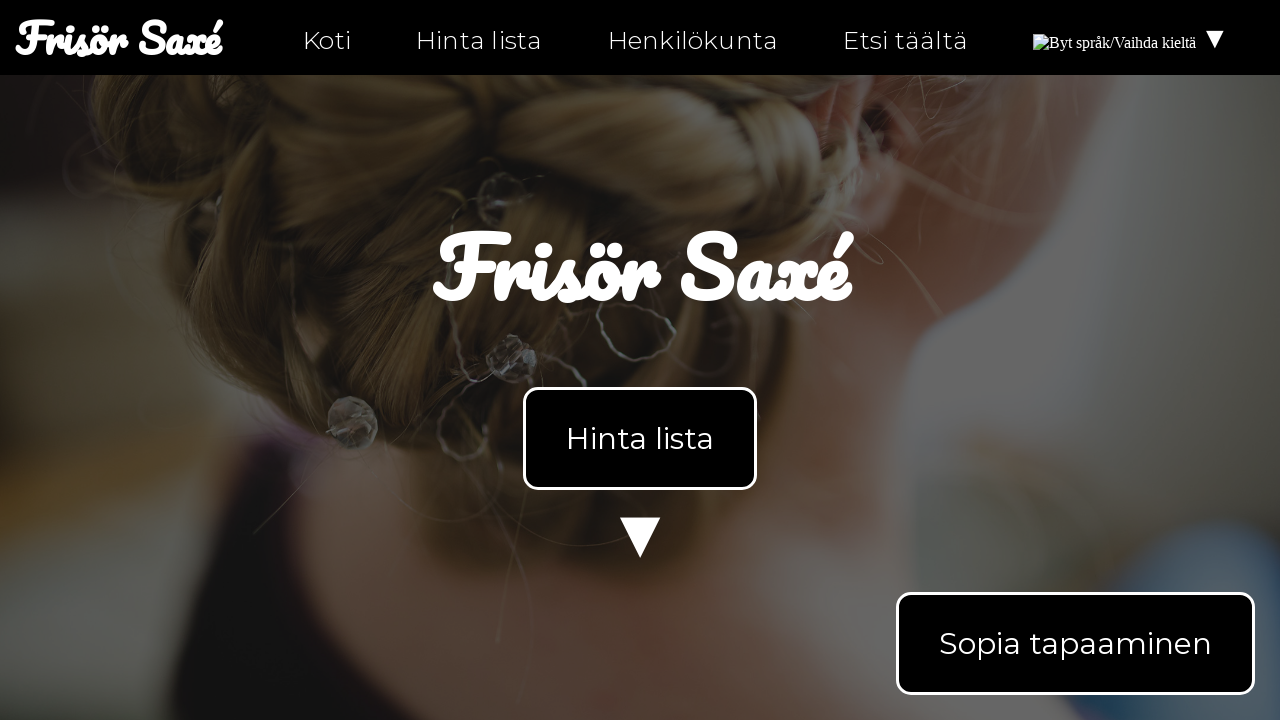

Checked link href attribute: 'https://instagram.com/ntiuppsala'
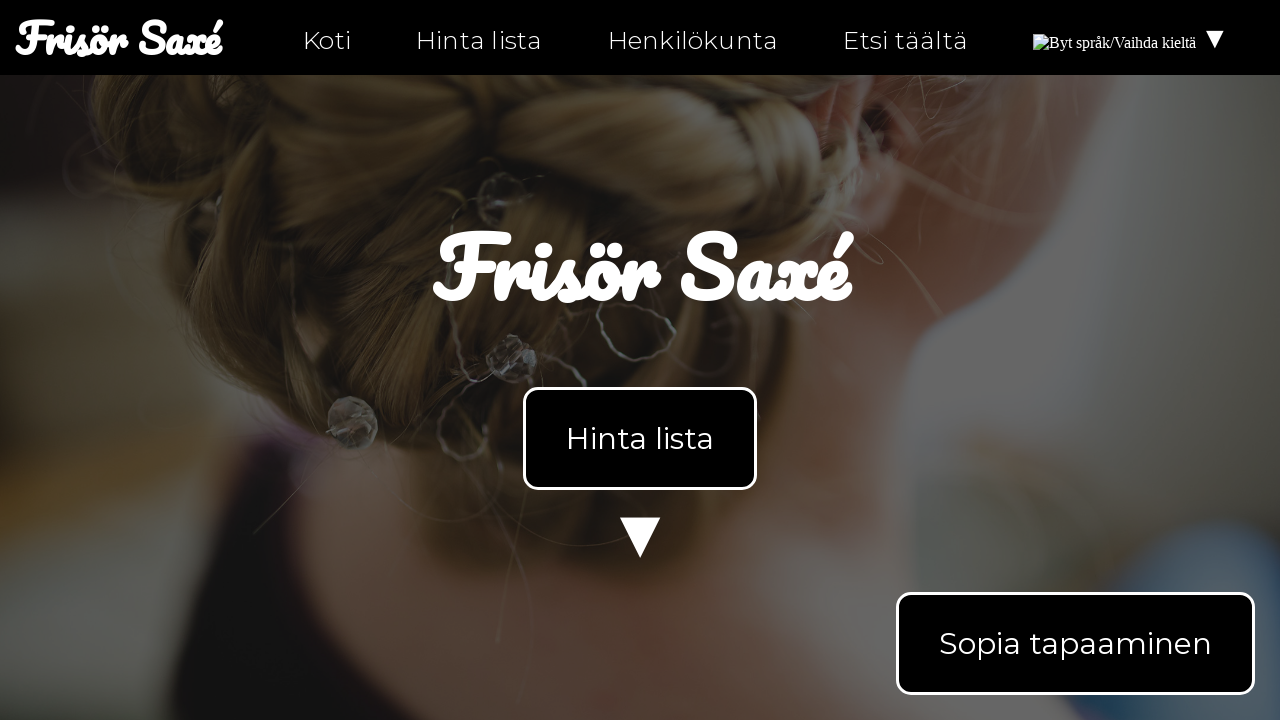

Assertion passed: link does not have empty href
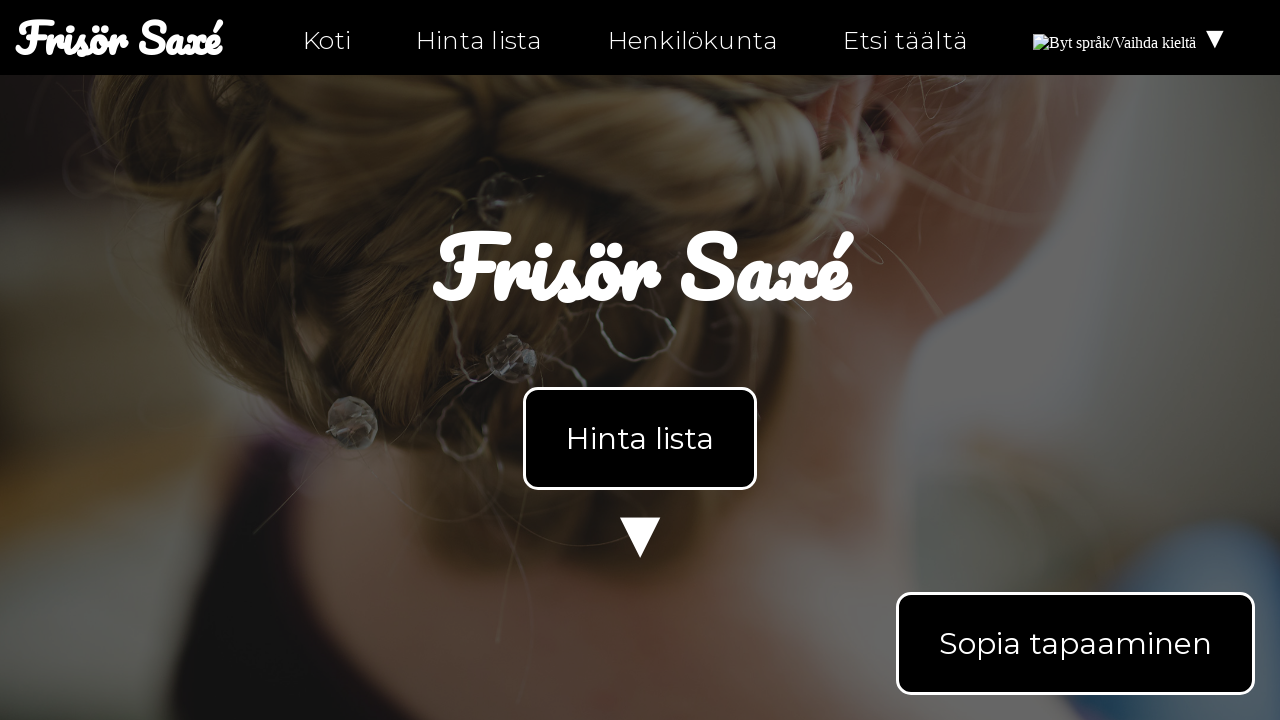

Checked link href attribute: 'https://twitter.com/ntiuppsala'
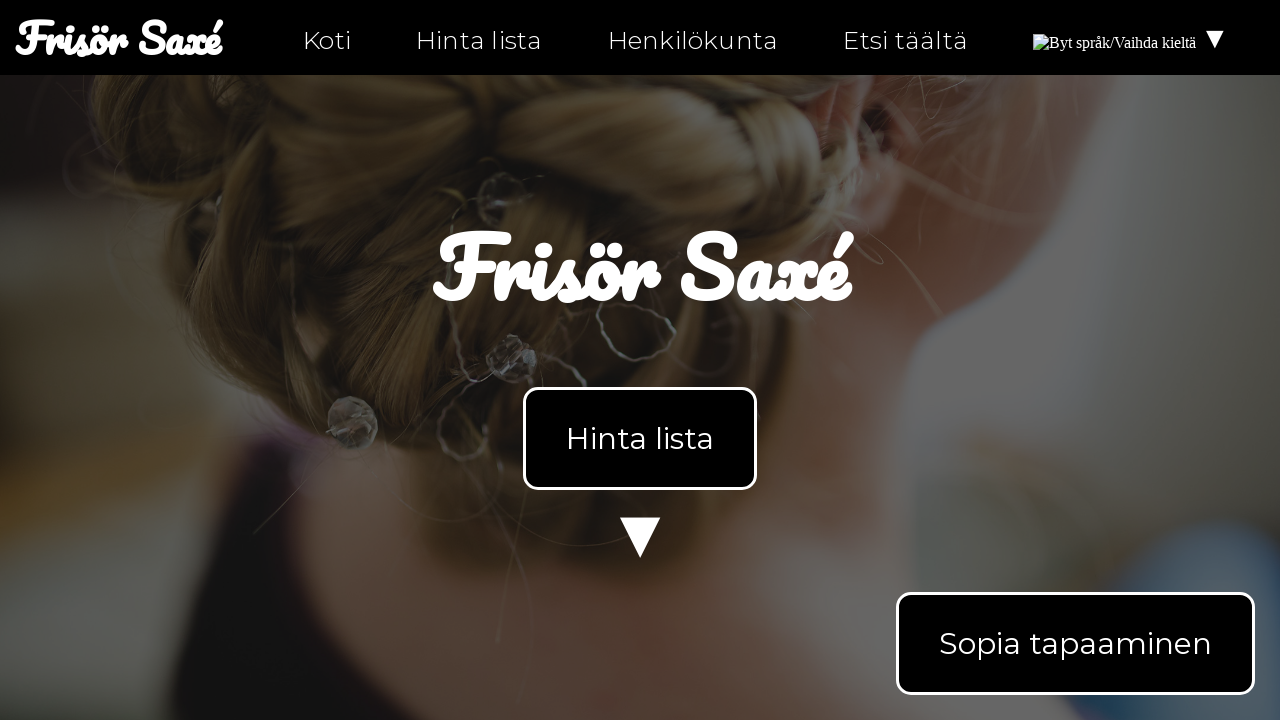

Assertion passed: link does not have empty href
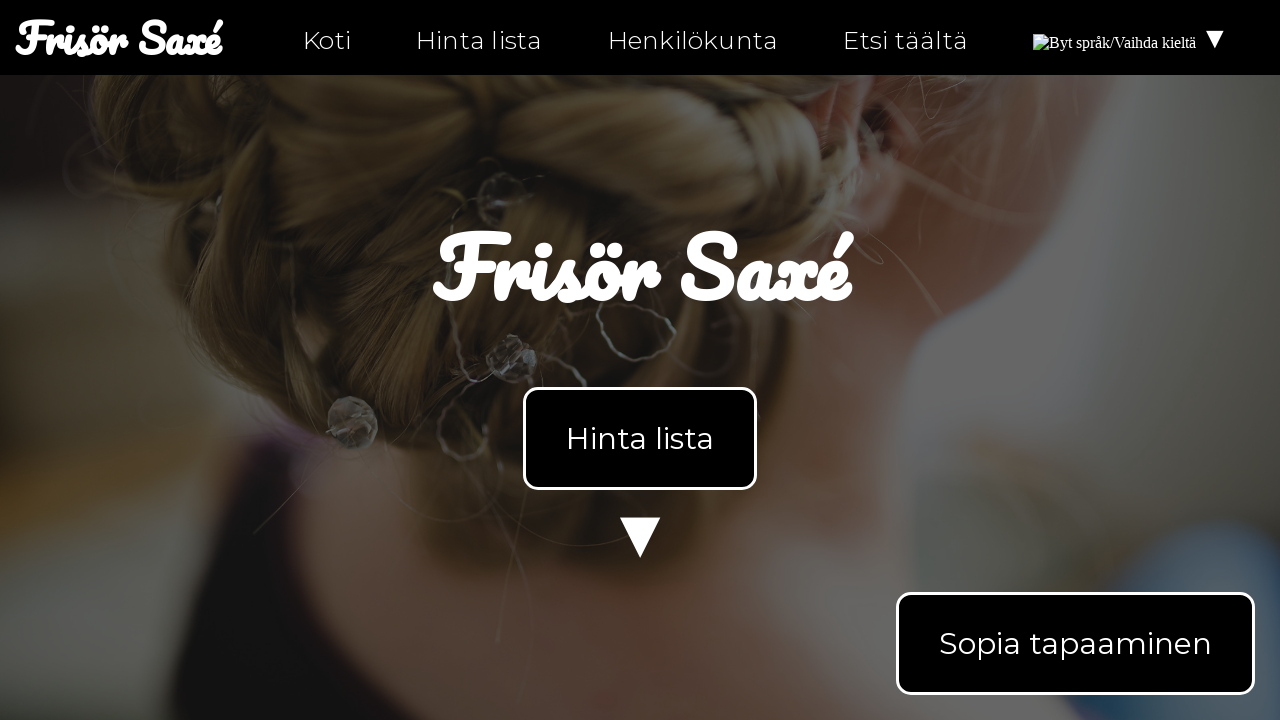

Checked link href attribute: 'tel:0630-555-555'
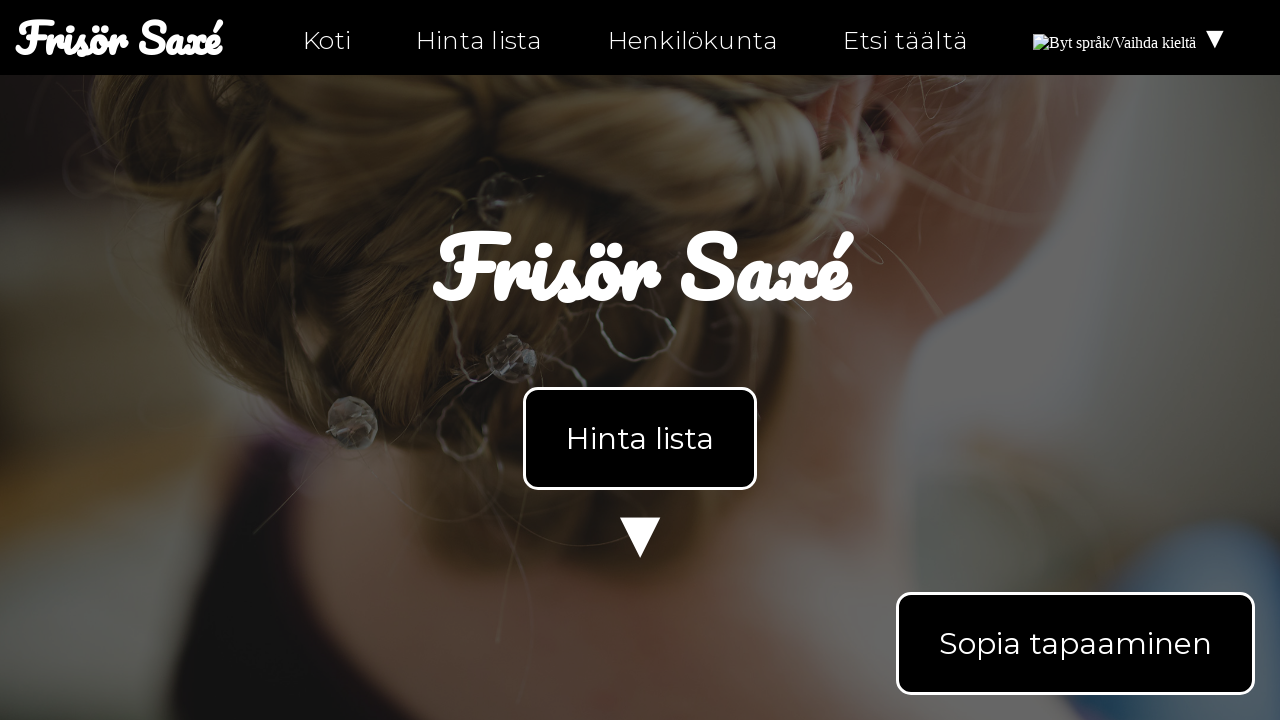

Assertion passed: link does not have empty href
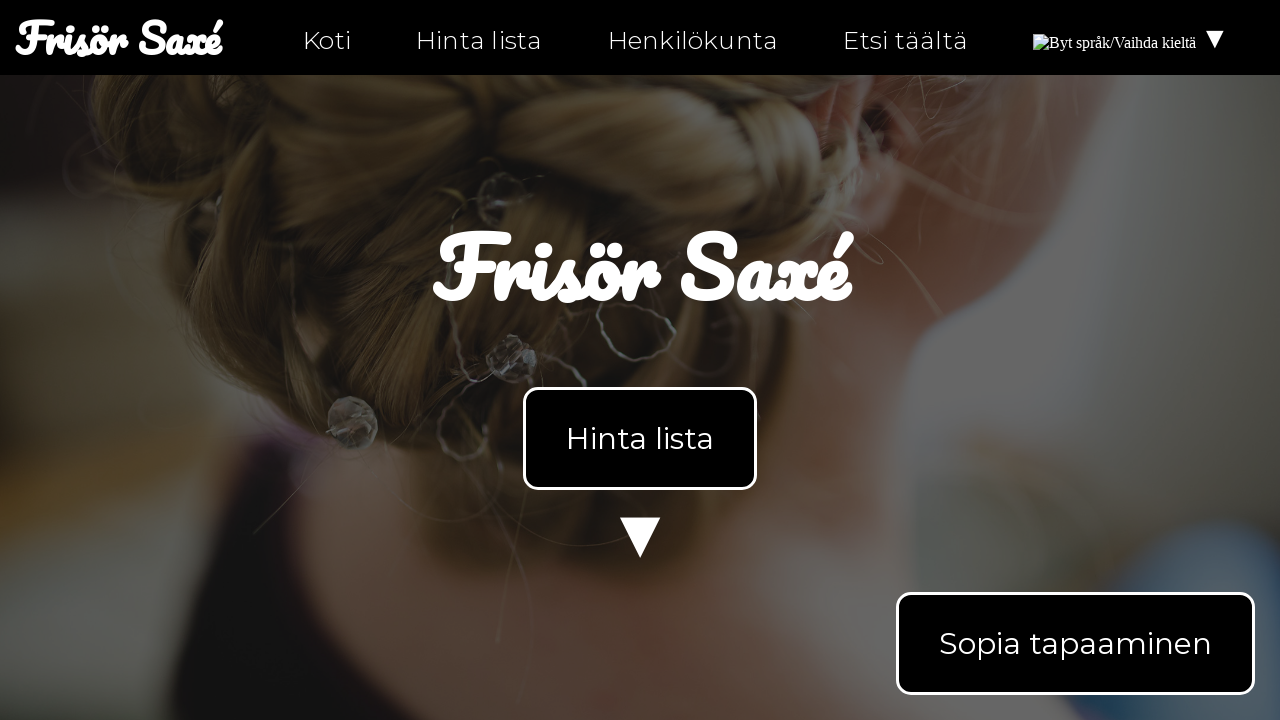

Checked link href attribute: 'mailto:info@ntig-uppsala.github.io'
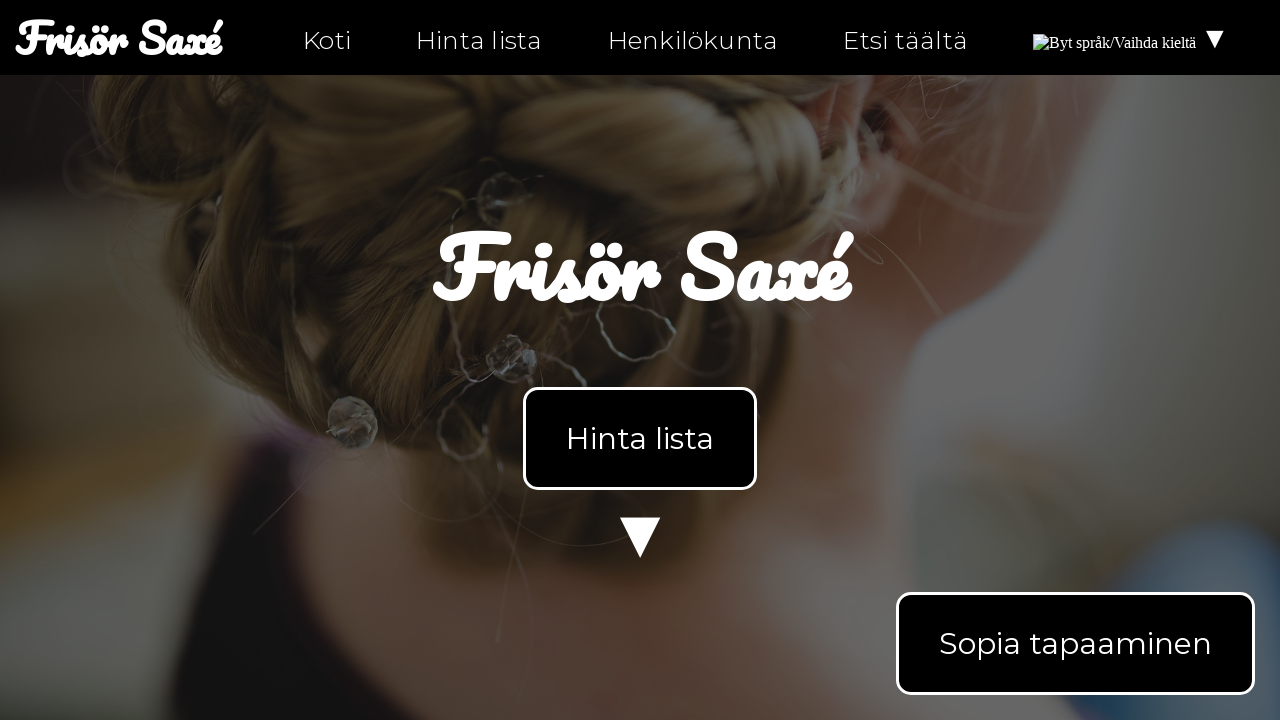

Assertion passed: link does not have empty href
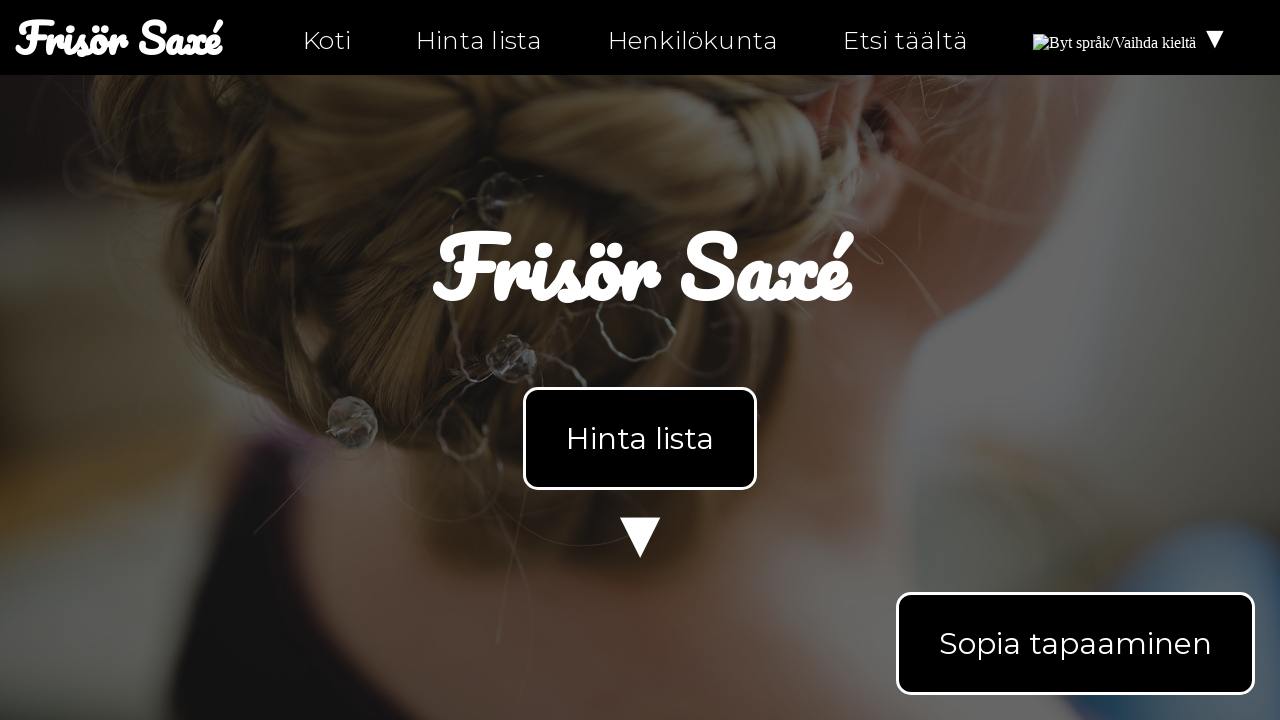

Checked link href attribute: 'hitta-hit.html'
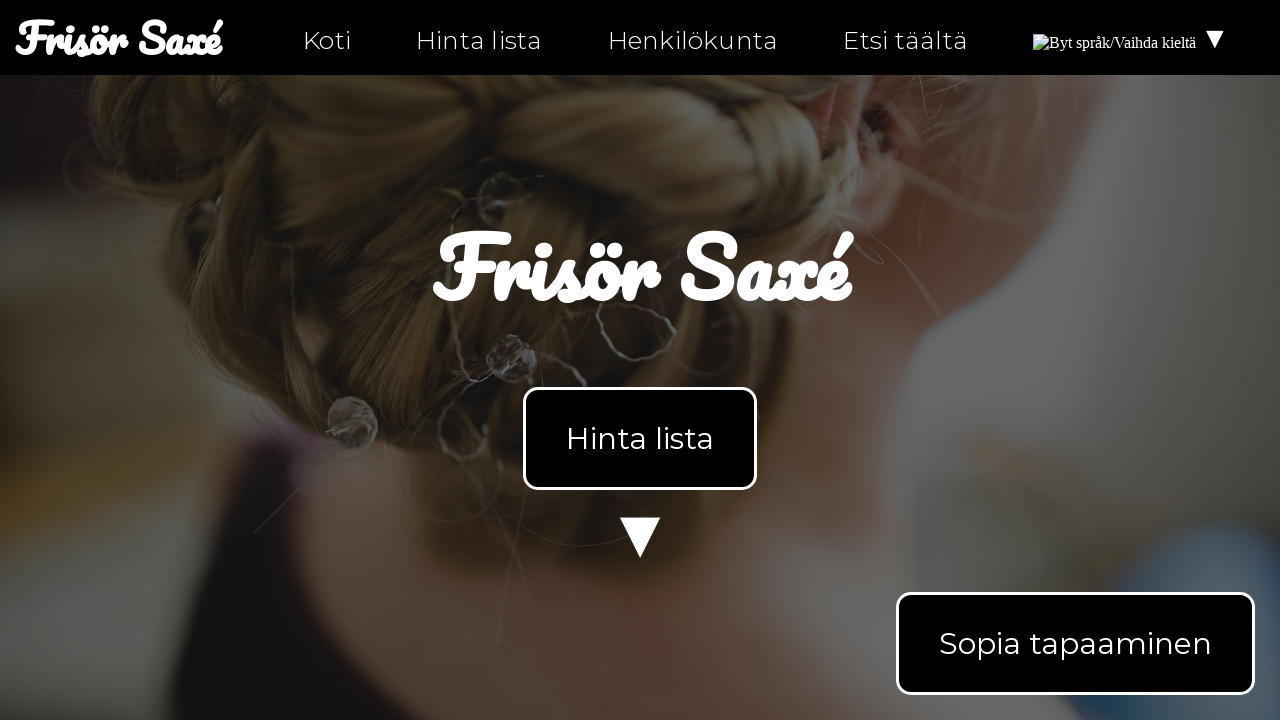

Assertion passed: link does not have empty href
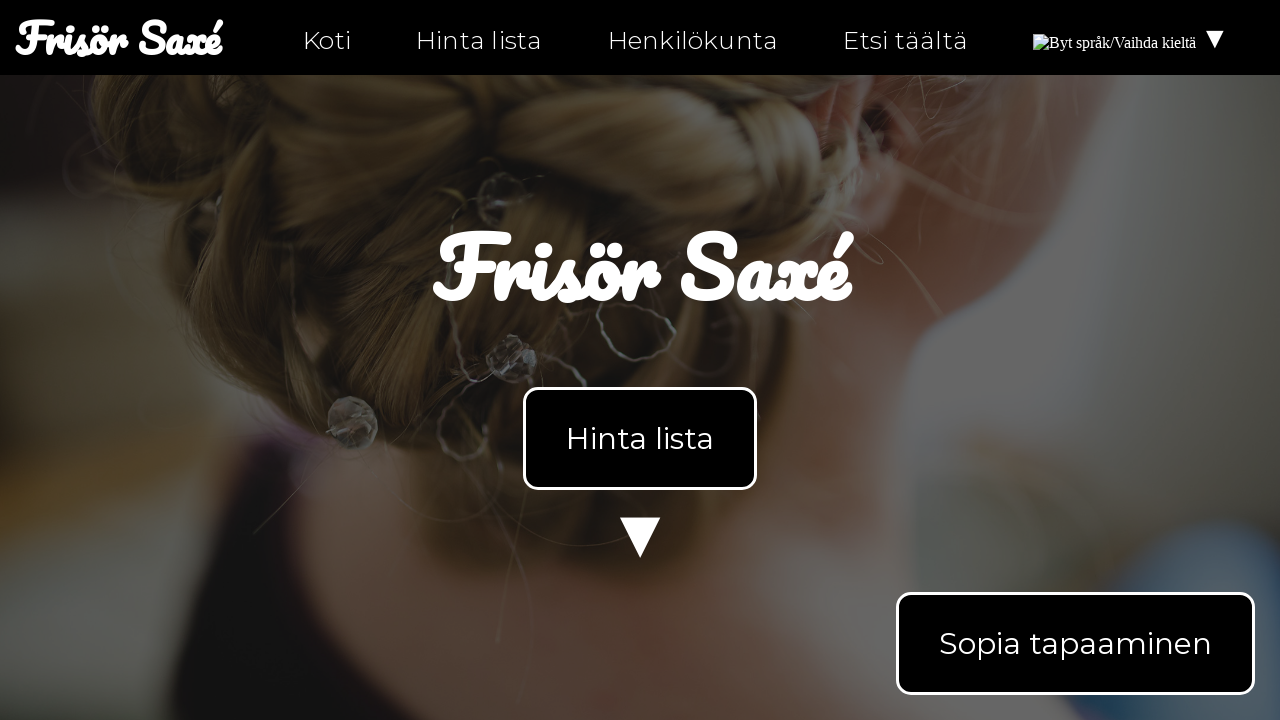

Navigated to personal-fi.html
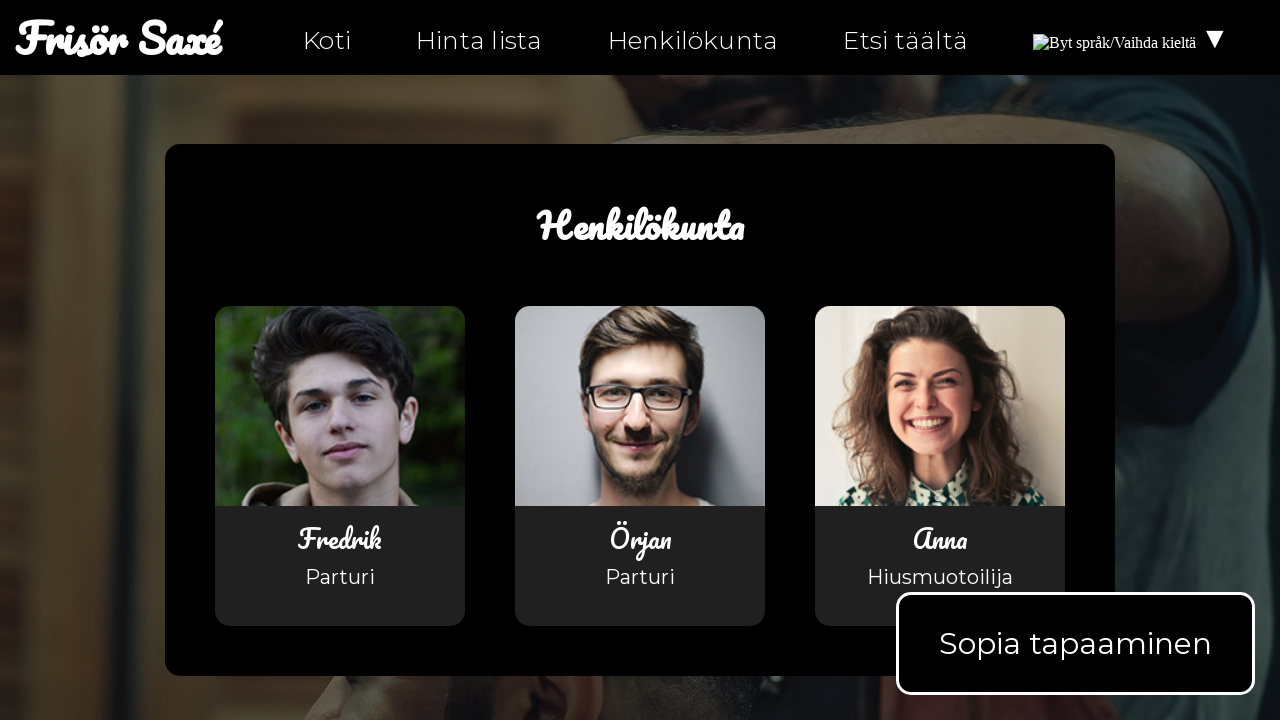

Waited for links to load on personal-fi.html
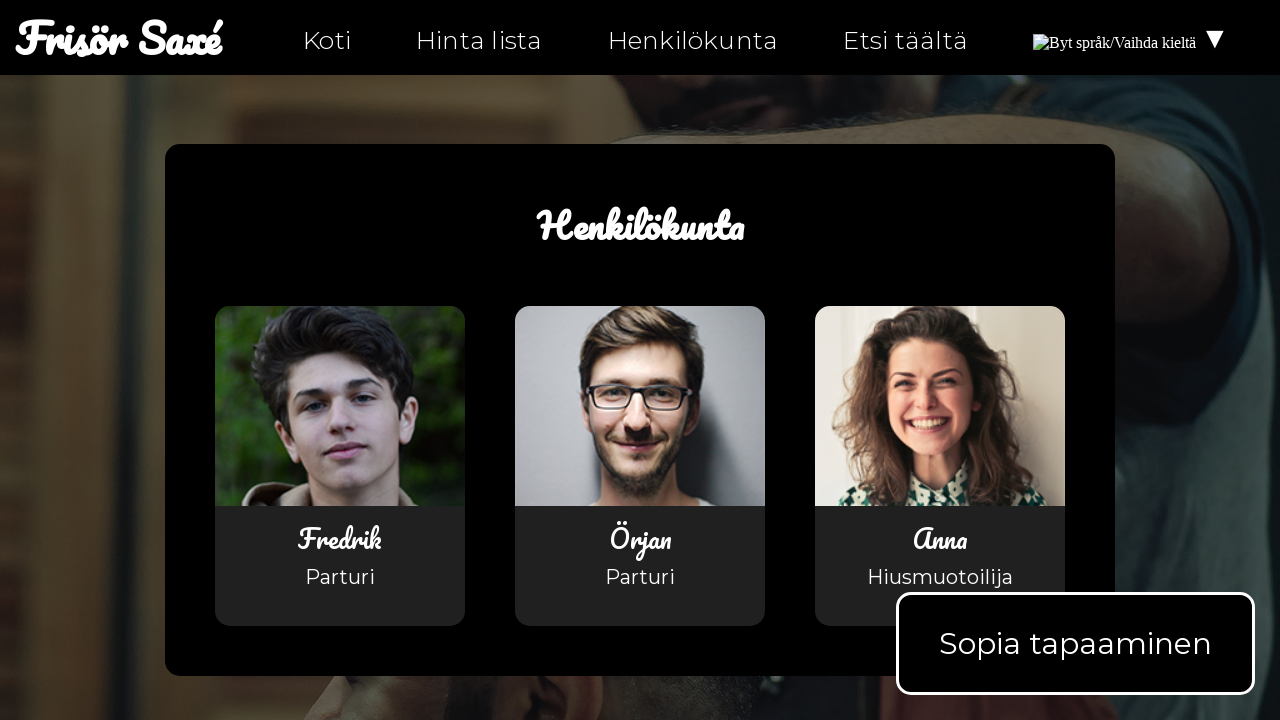

Navigated to hitta-hit-fi.html
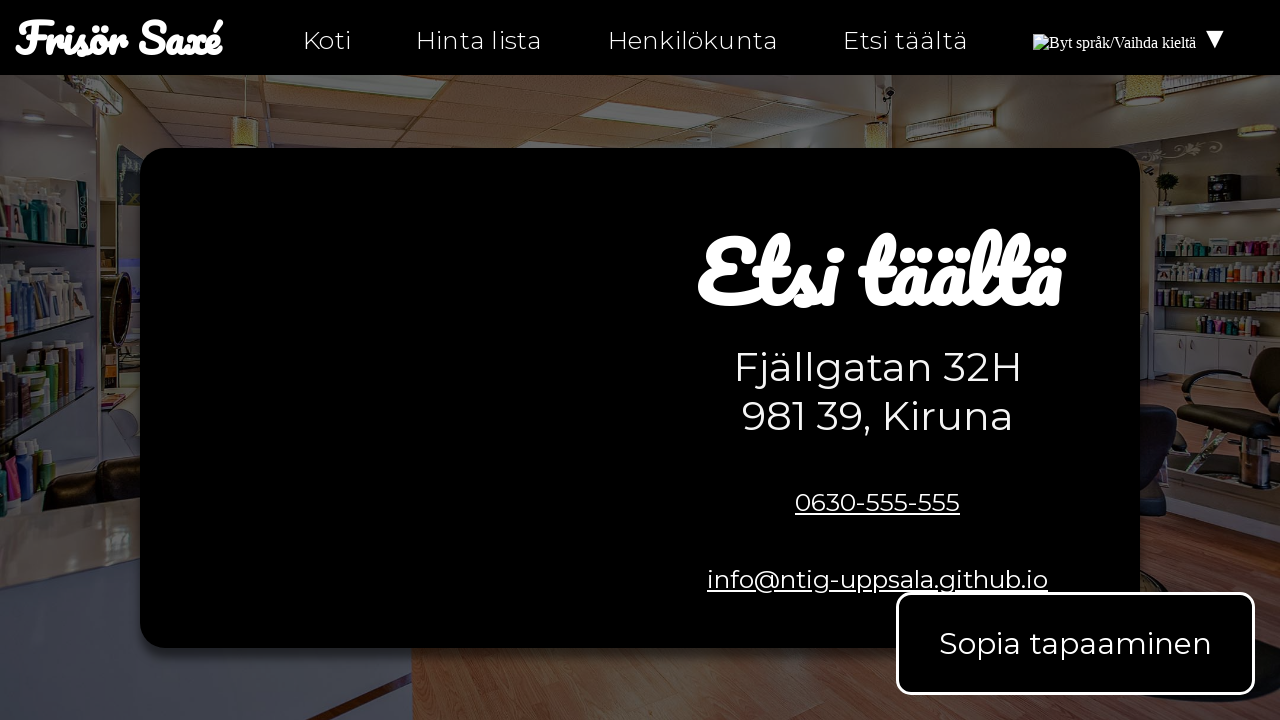

Waited for links to load on hitta-hit-fi.html
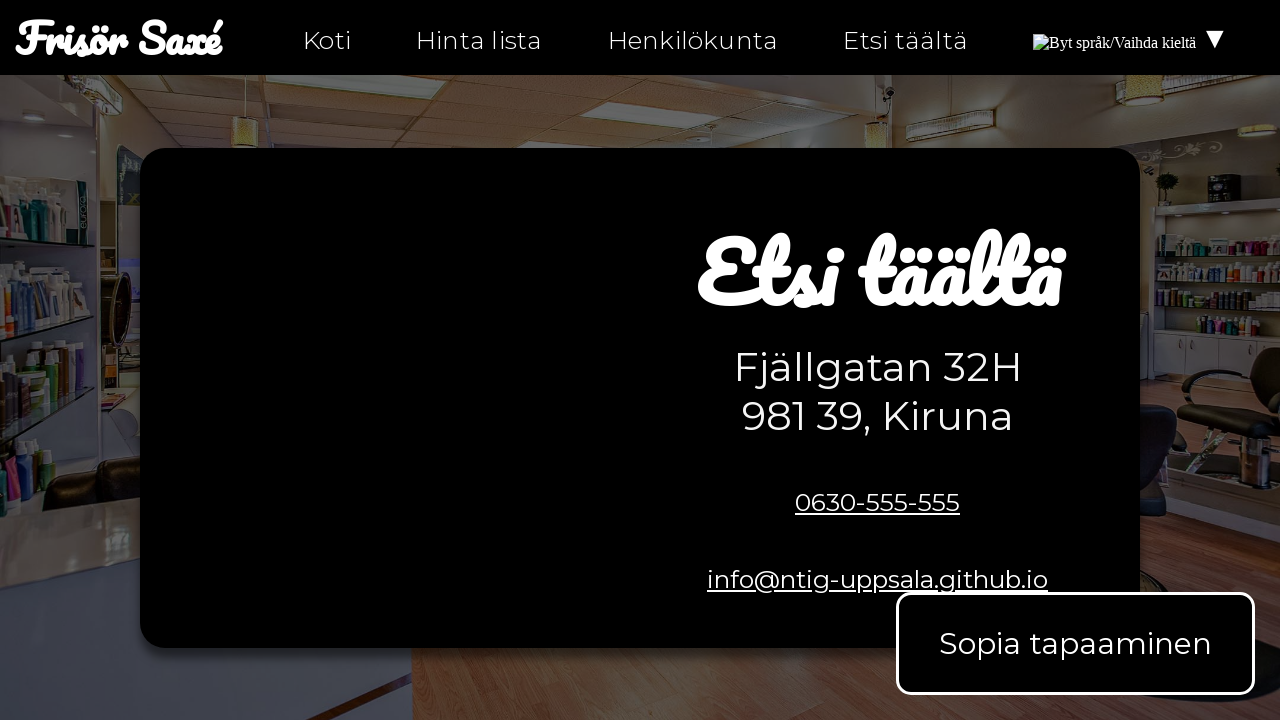

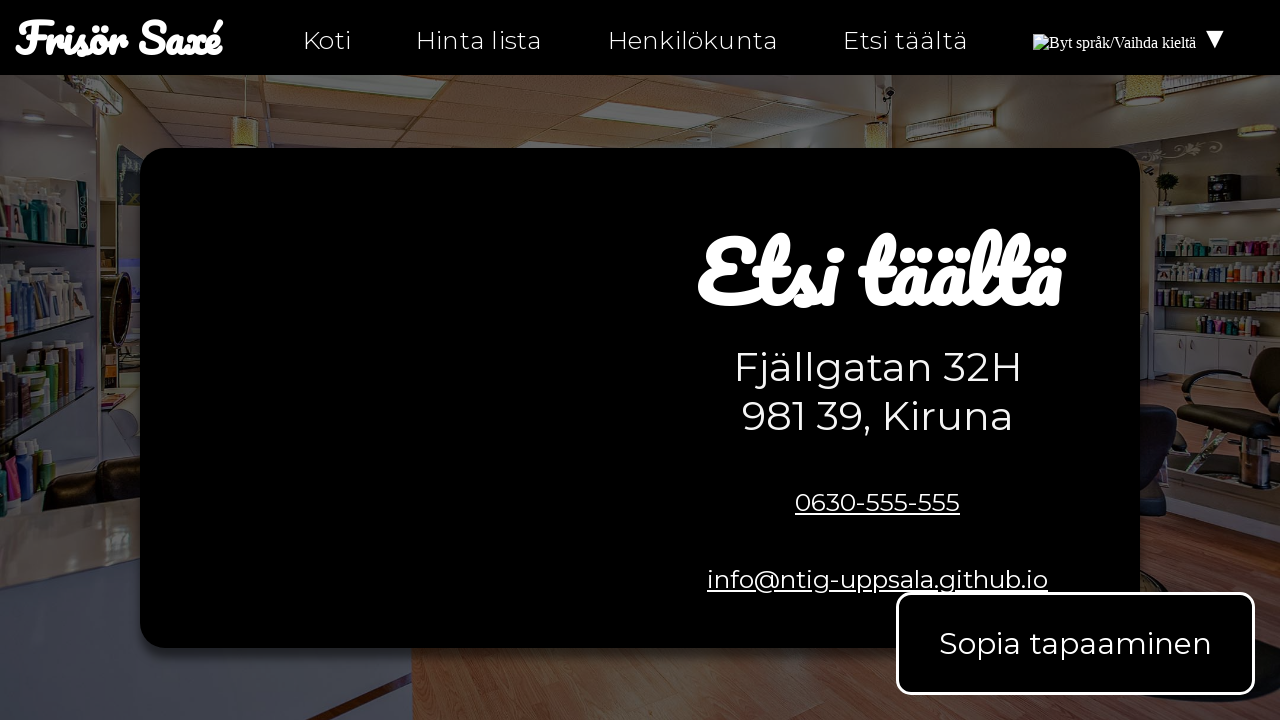